Tests jQuery UI datepicker functionality by opening the calendar, navigating to a specific month (December 2018), and selecting a specific date (10th).

Starting URL: https://jqueryui.com/datepicker/

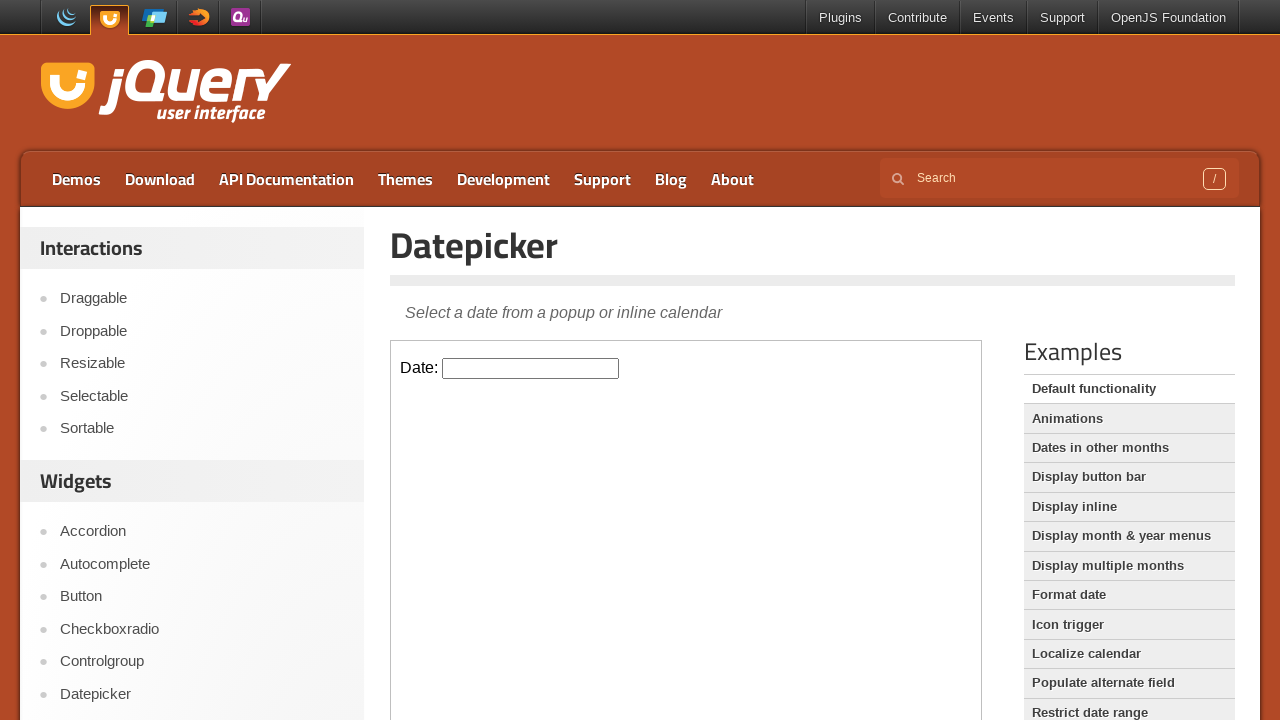

Located iframe containing datepicker
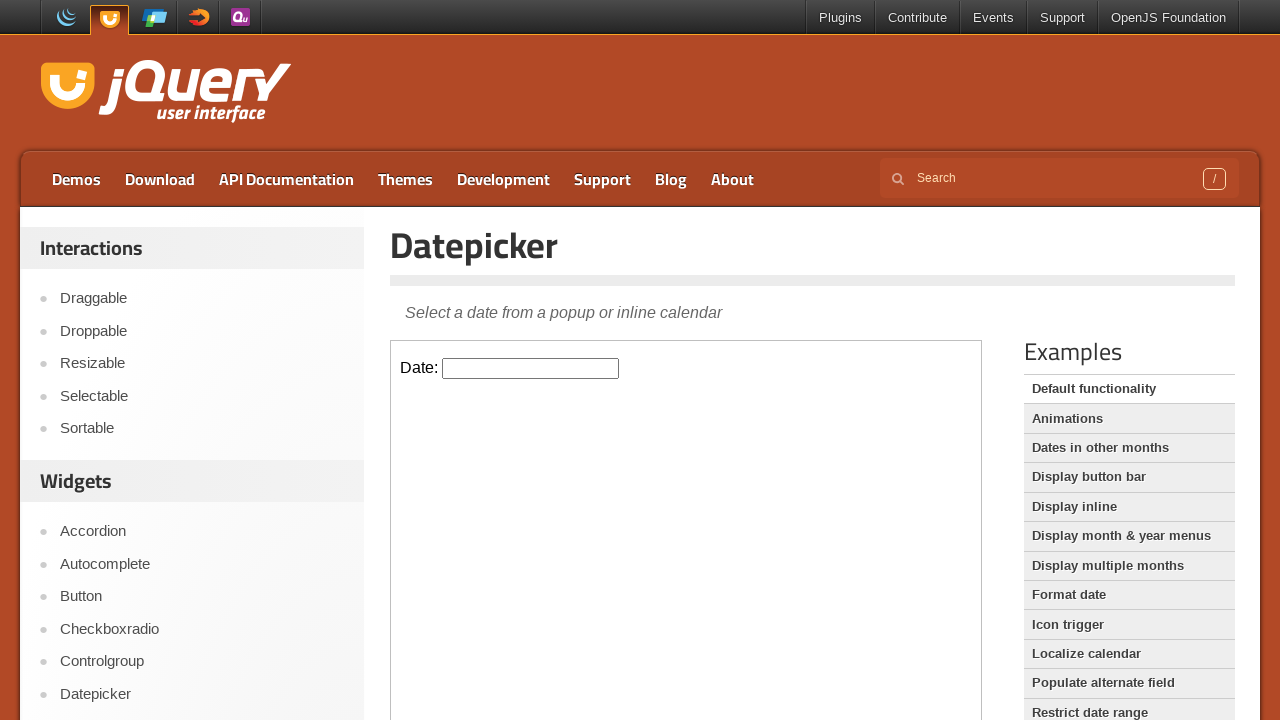

Clicked datepicker input to open calendar at (531, 368) on iframe >> nth=0 >> internal:control=enter-frame >> #datepicker
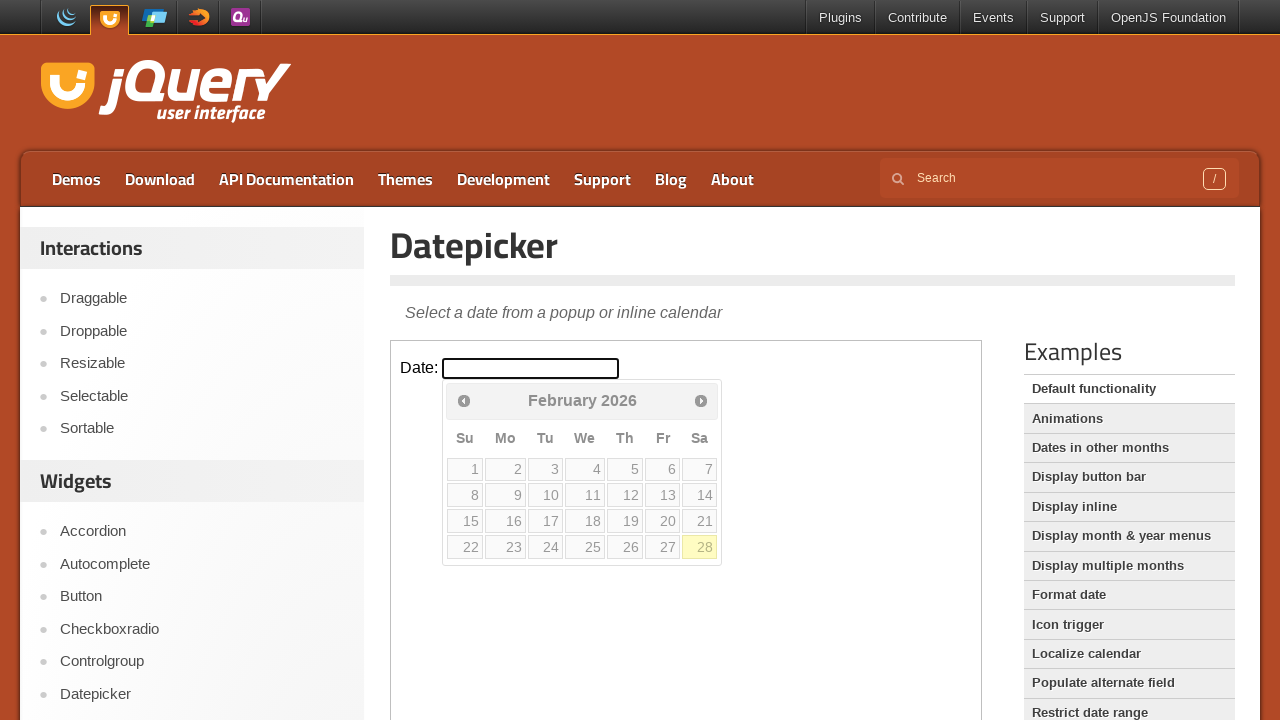

Retrieved current month displayed: February 2026
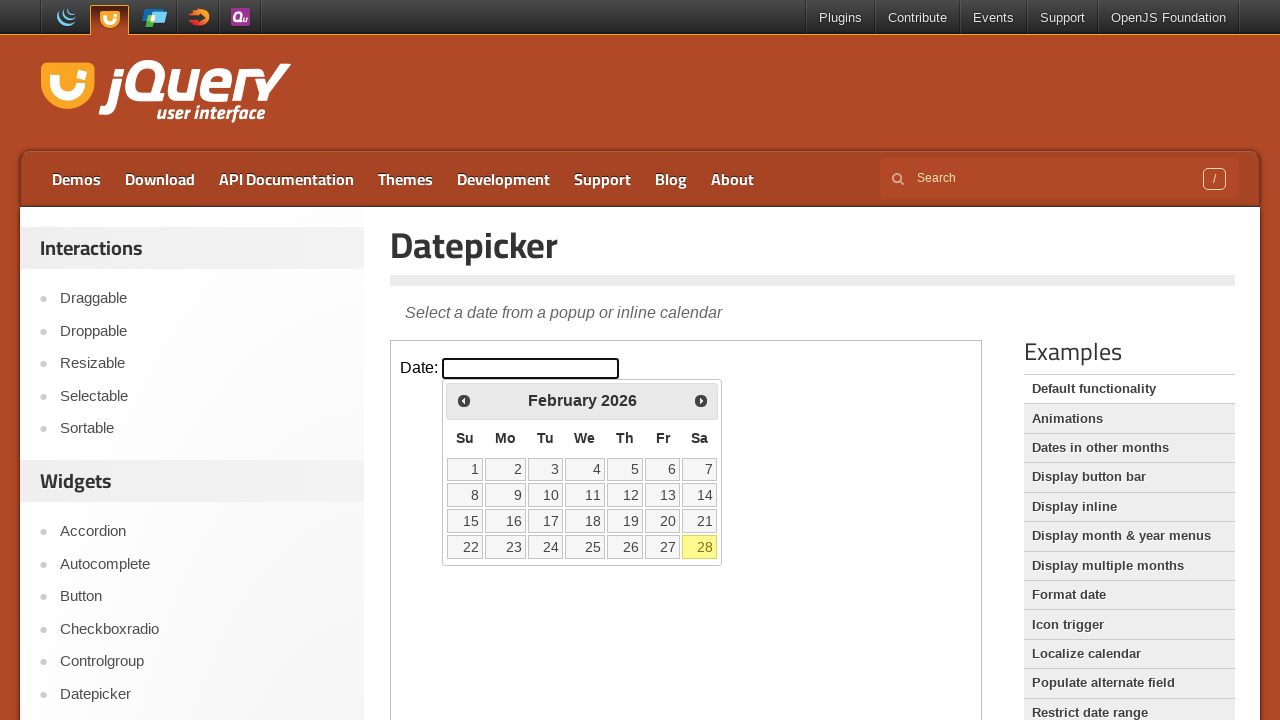

Checked current month: February 2026
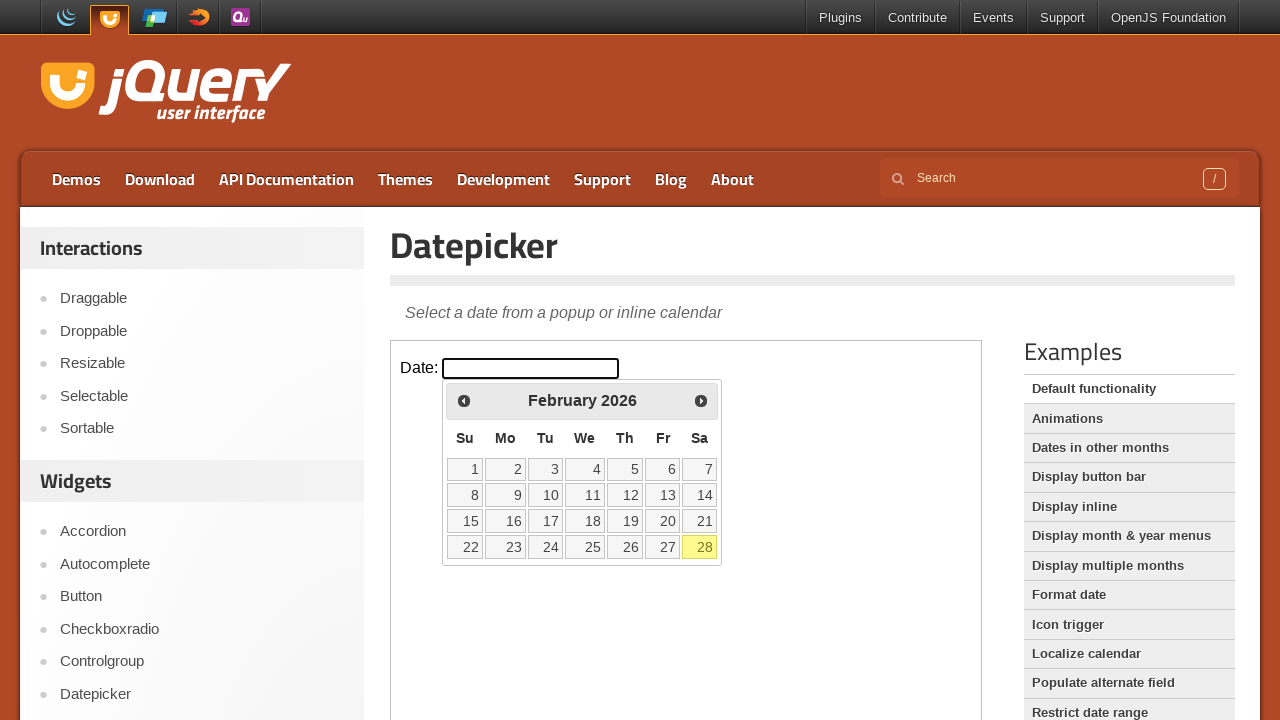

Clicked next month button at (701, 400) on iframe >> nth=0 >> internal:control=enter-frame >> [title='Next']
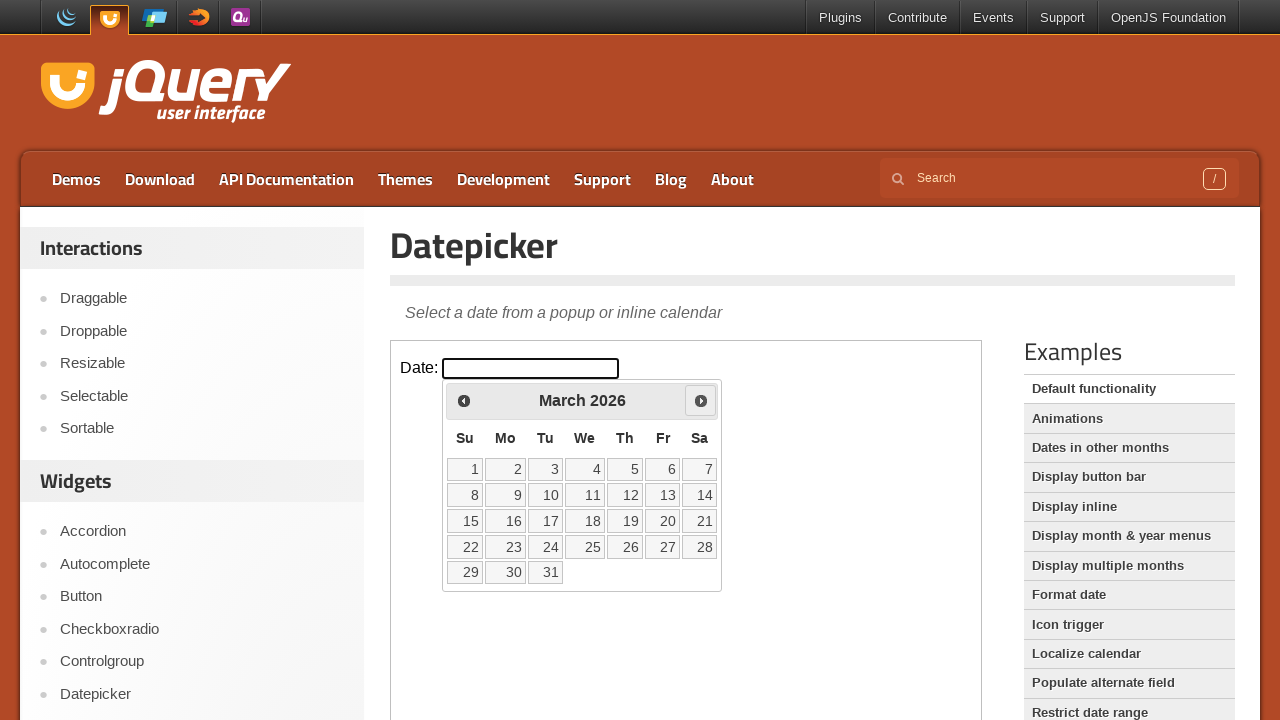

Waited for calendar to update
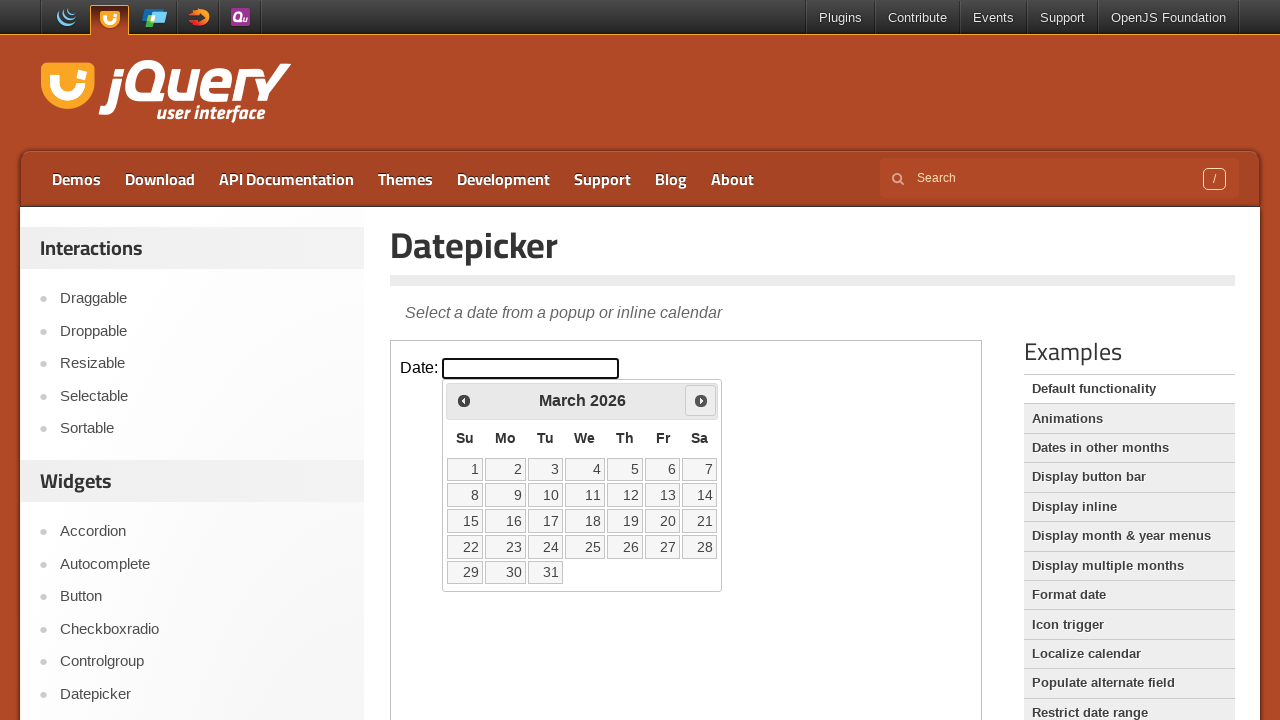

Checked current month: March 2026
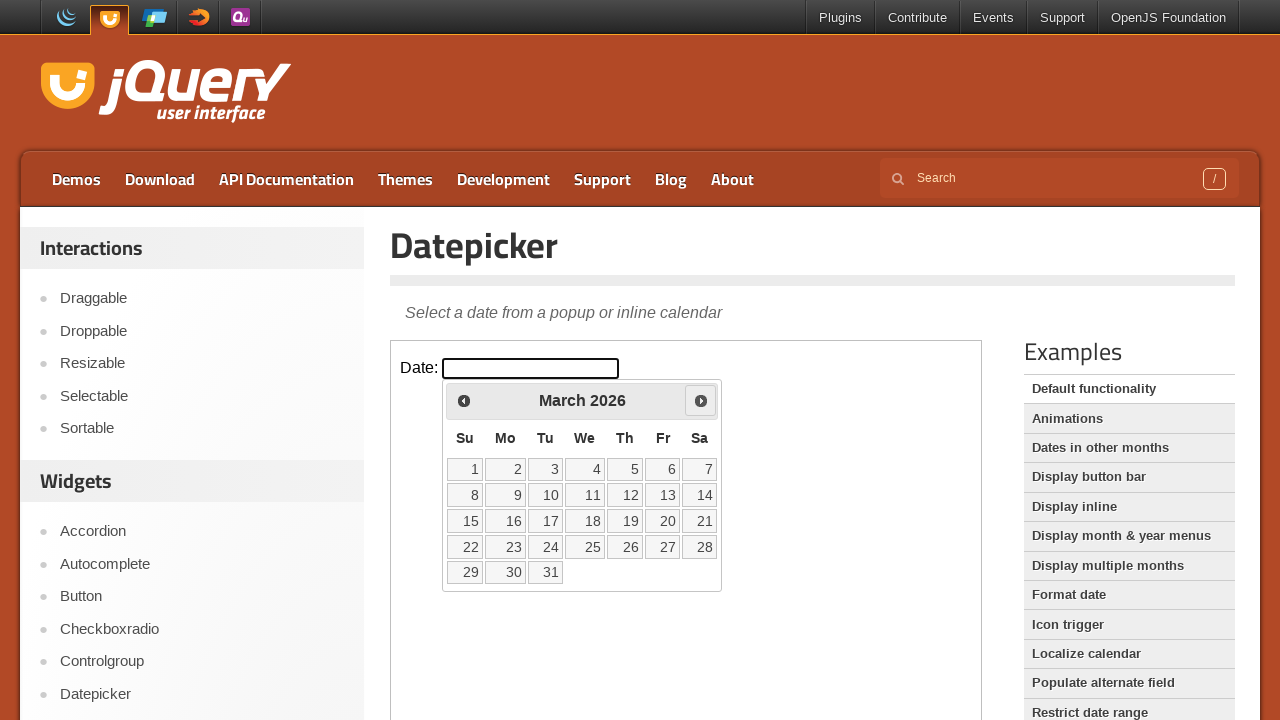

Clicked next month button at (701, 400) on iframe >> nth=0 >> internal:control=enter-frame >> [title='Next']
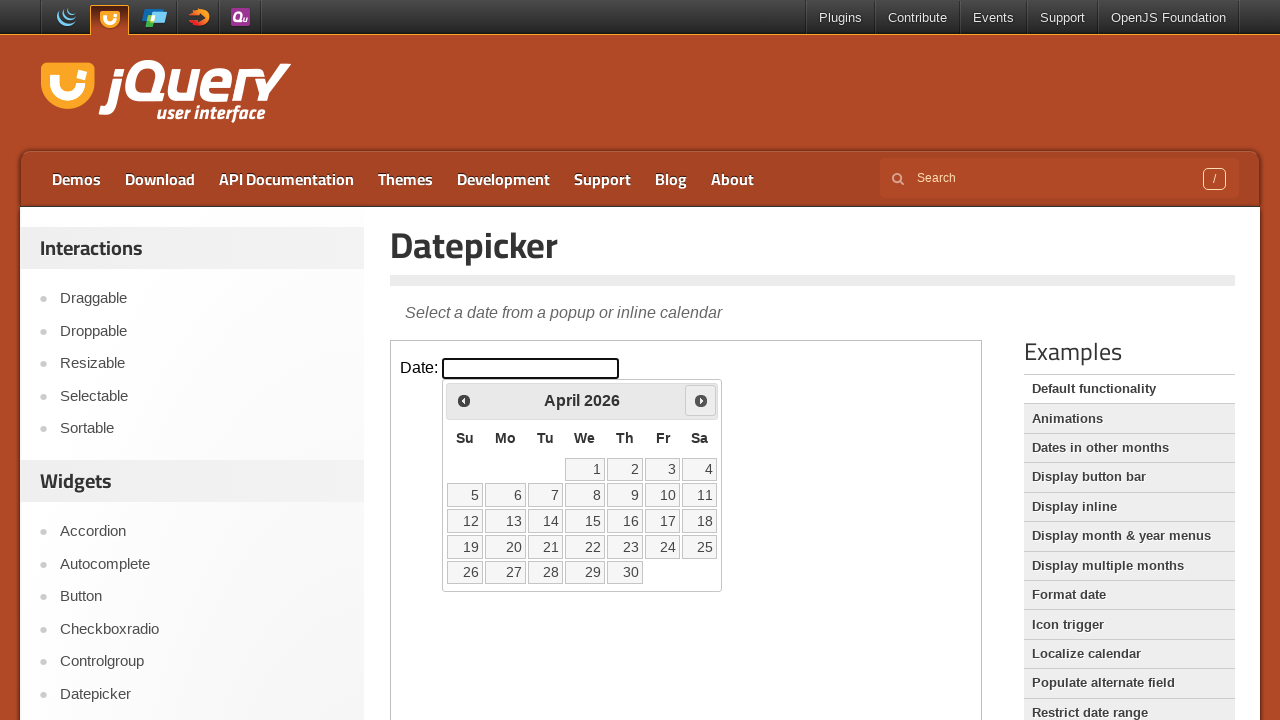

Waited for calendar to update
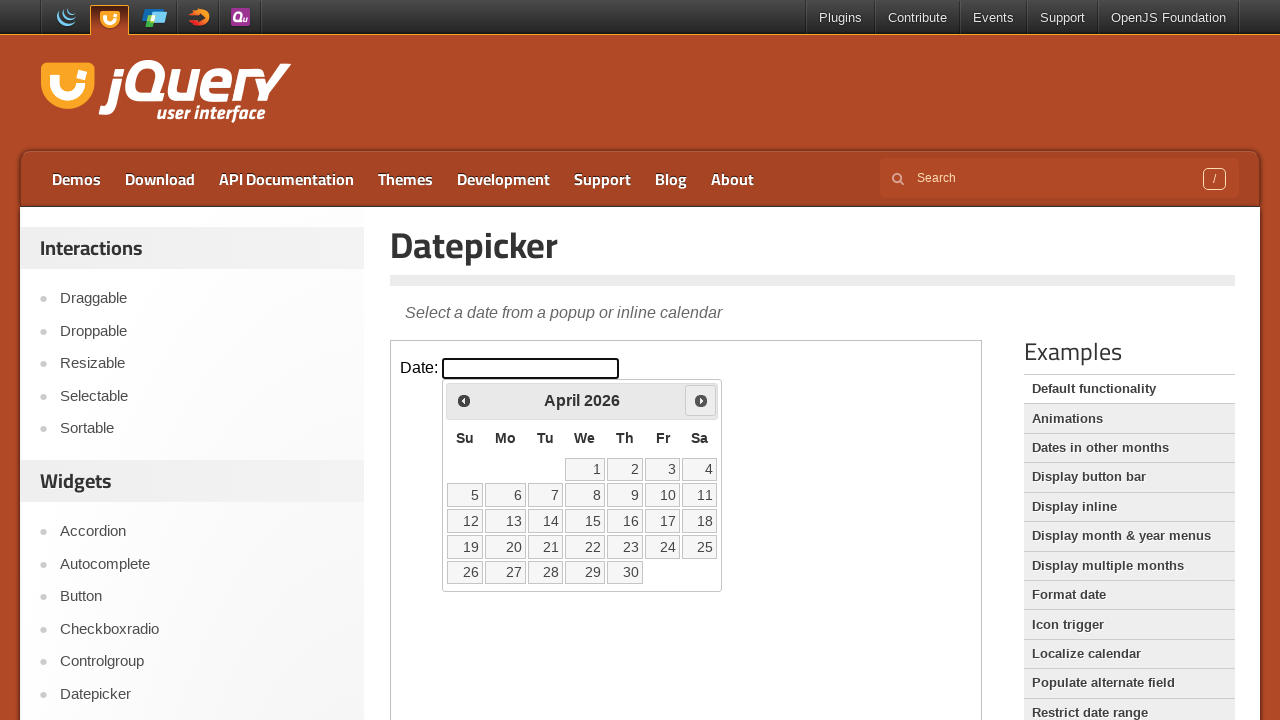

Checked current month: April 2026
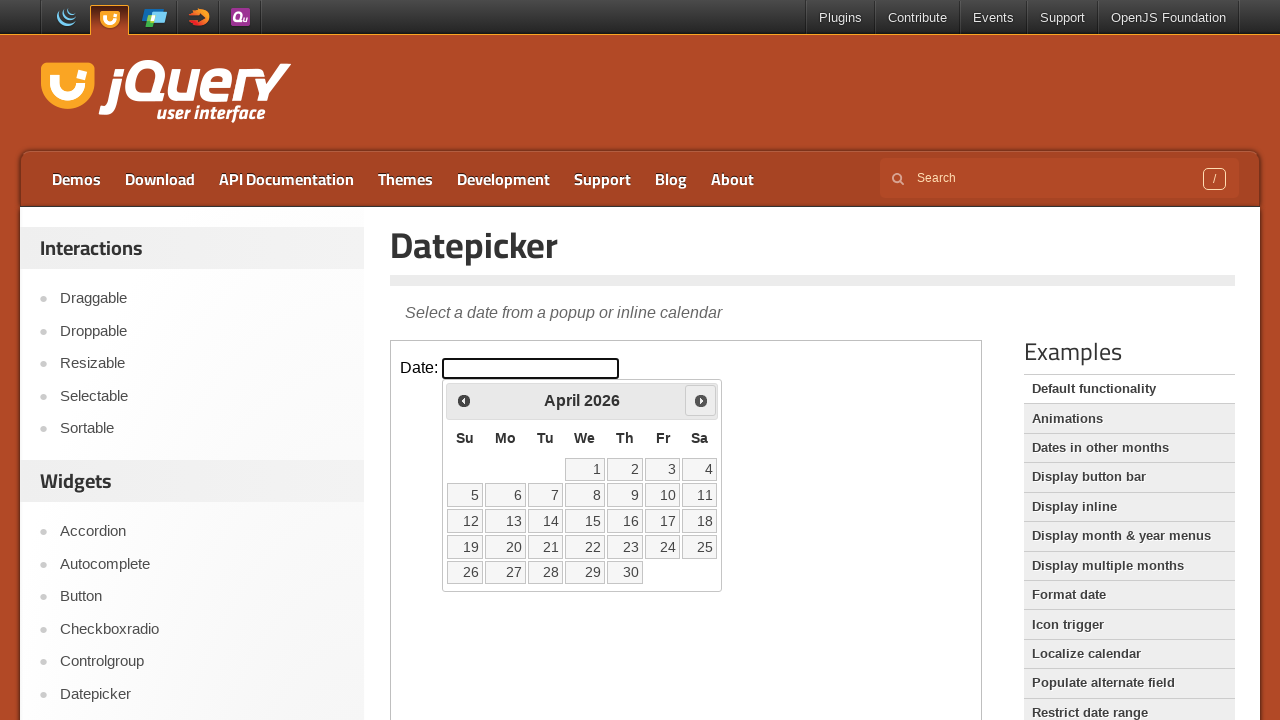

Clicked next month button at (701, 400) on iframe >> nth=0 >> internal:control=enter-frame >> [title='Next']
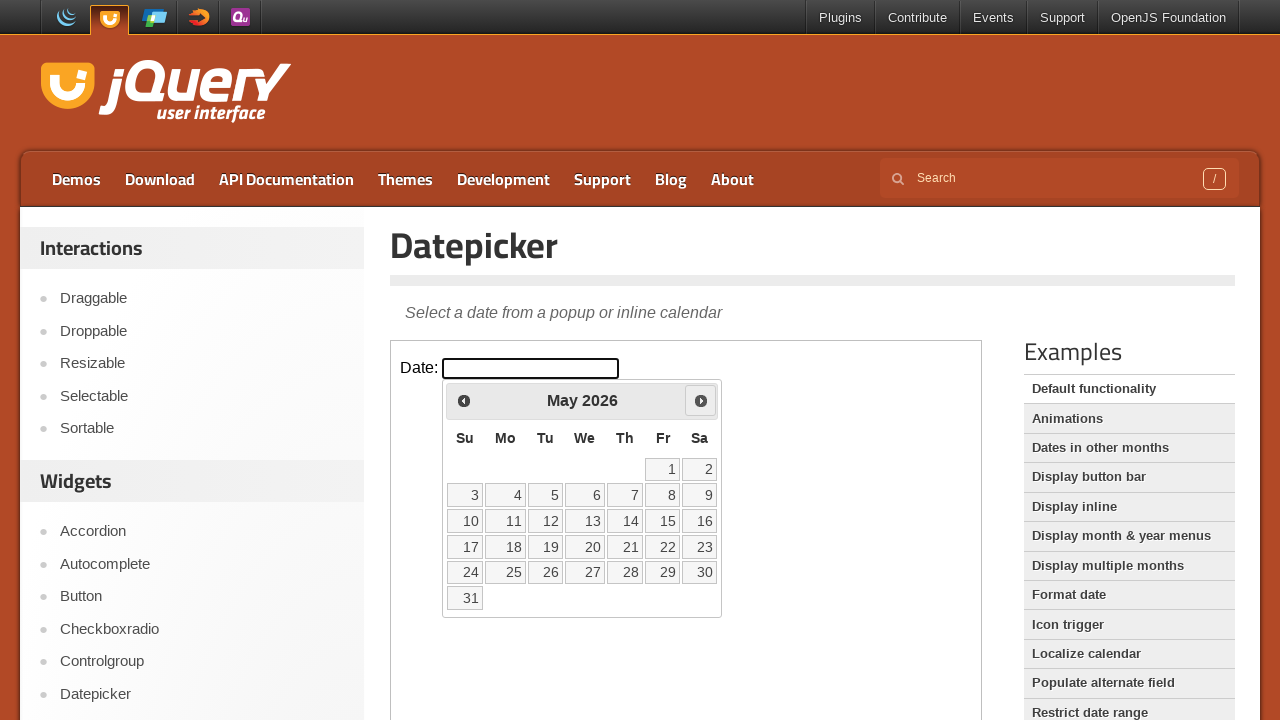

Waited for calendar to update
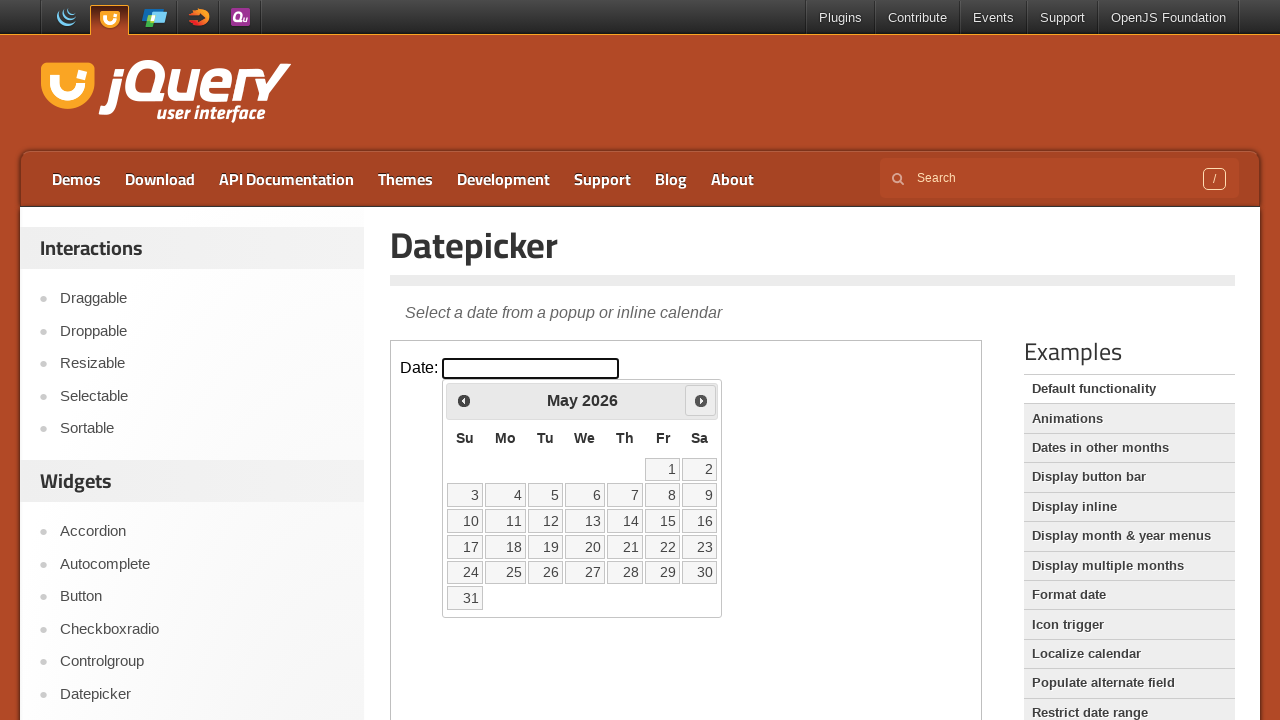

Checked current month: May 2026
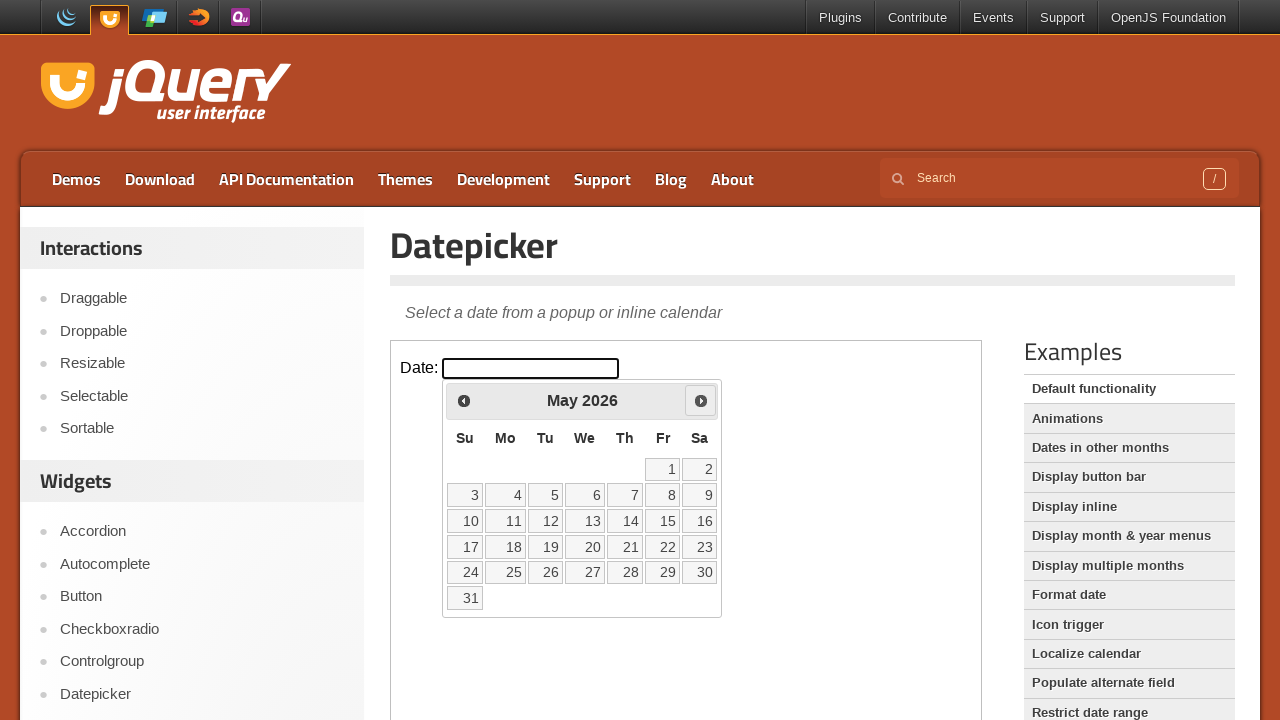

Clicked next month button at (701, 400) on iframe >> nth=0 >> internal:control=enter-frame >> [title='Next']
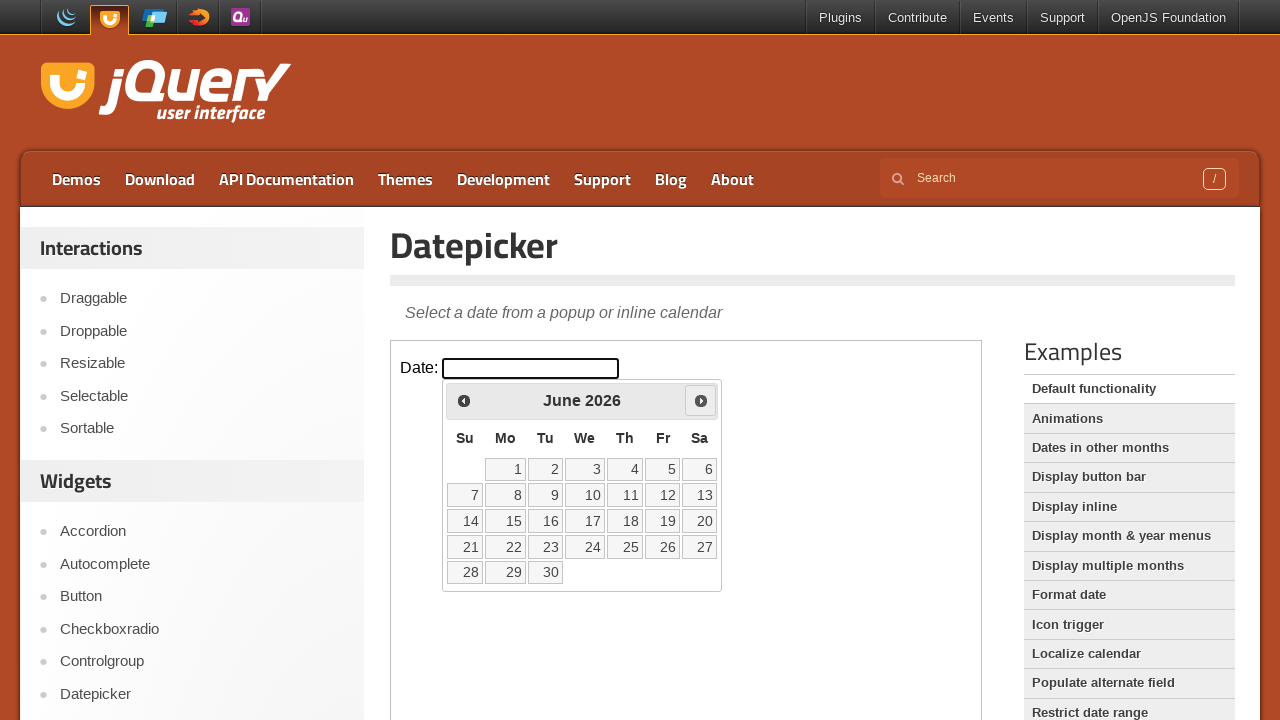

Waited for calendar to update
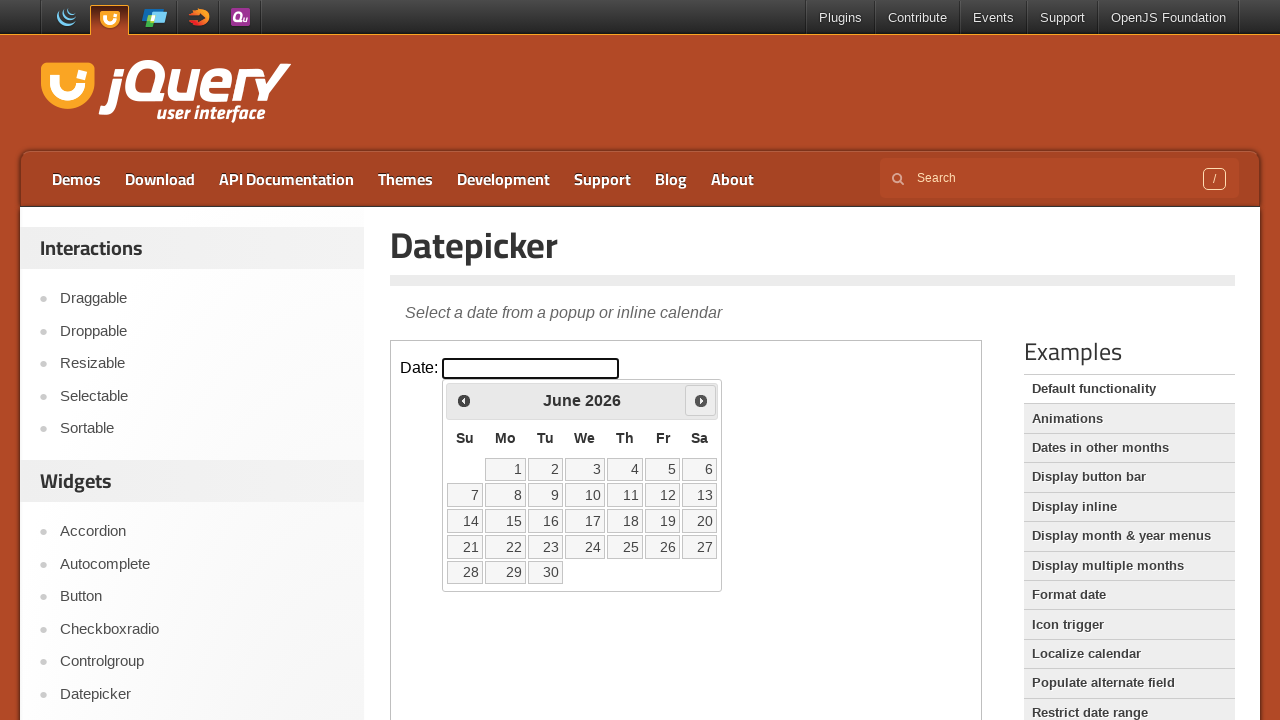

Checked current month: June 2026
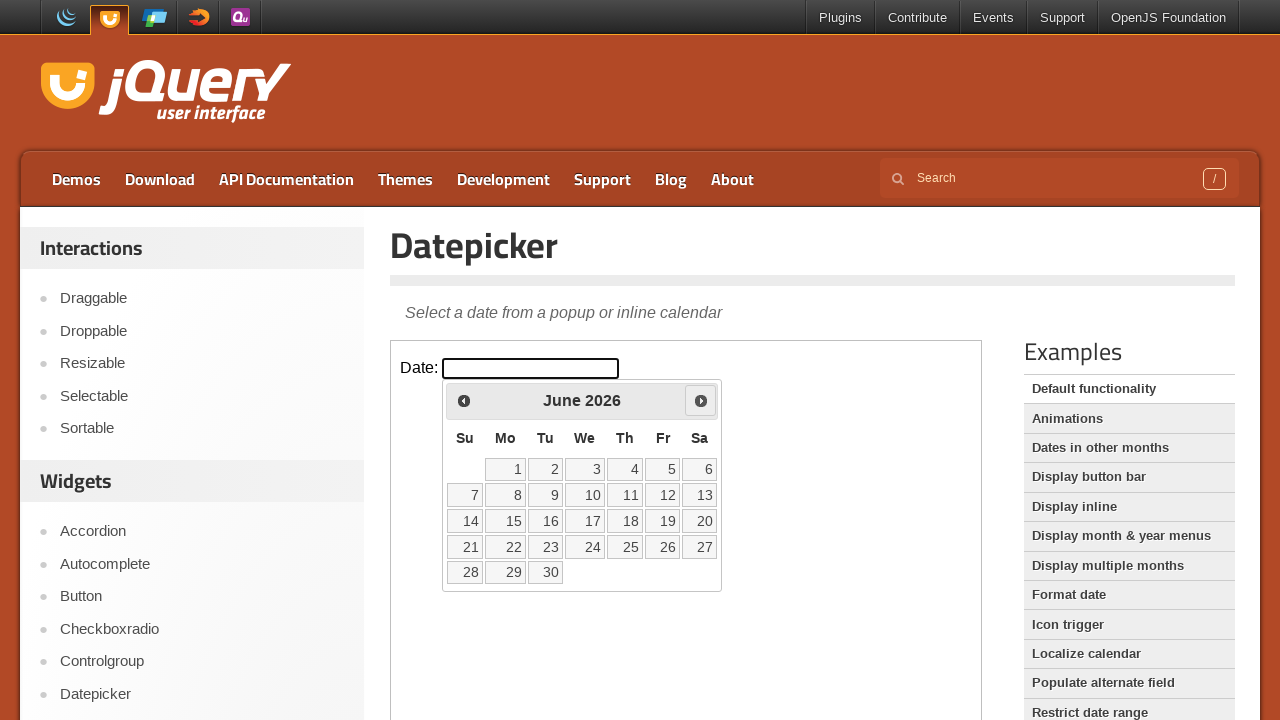

Clicked next month button at (701, 400) on iframe >> nth=0 >> internal:control=enter-frame >> [title='Next']
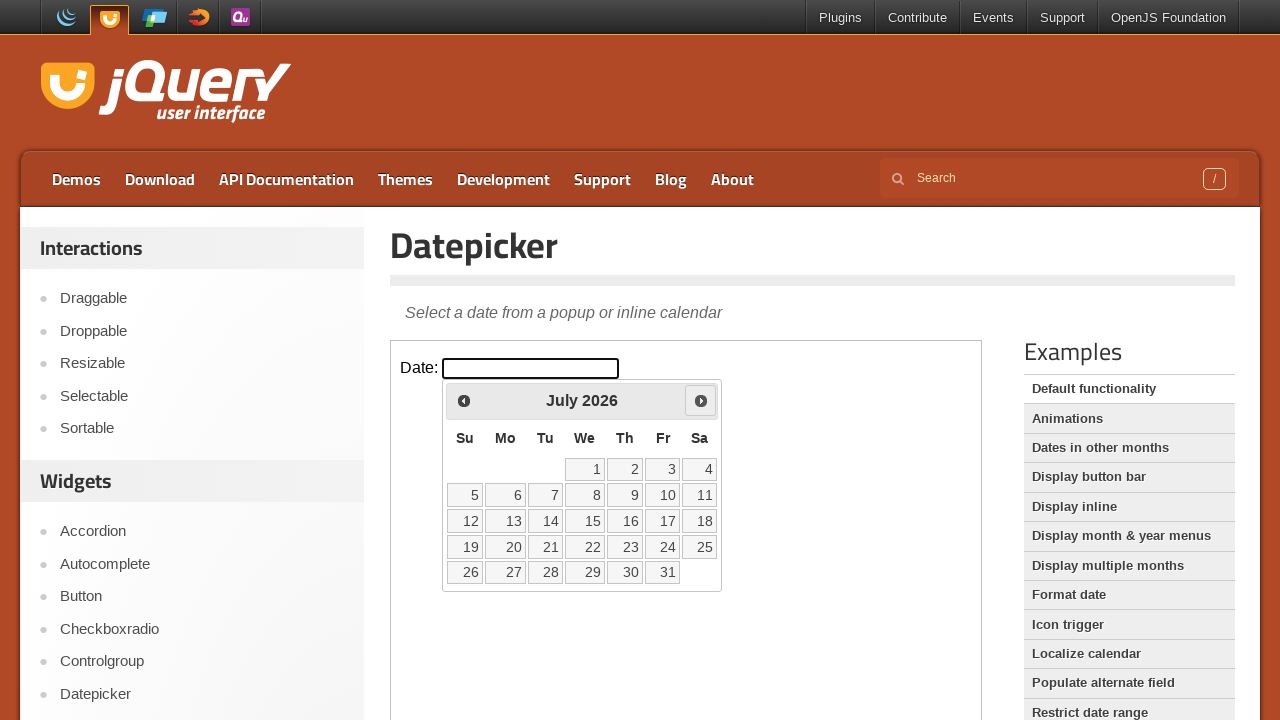

Waited for calendar to update
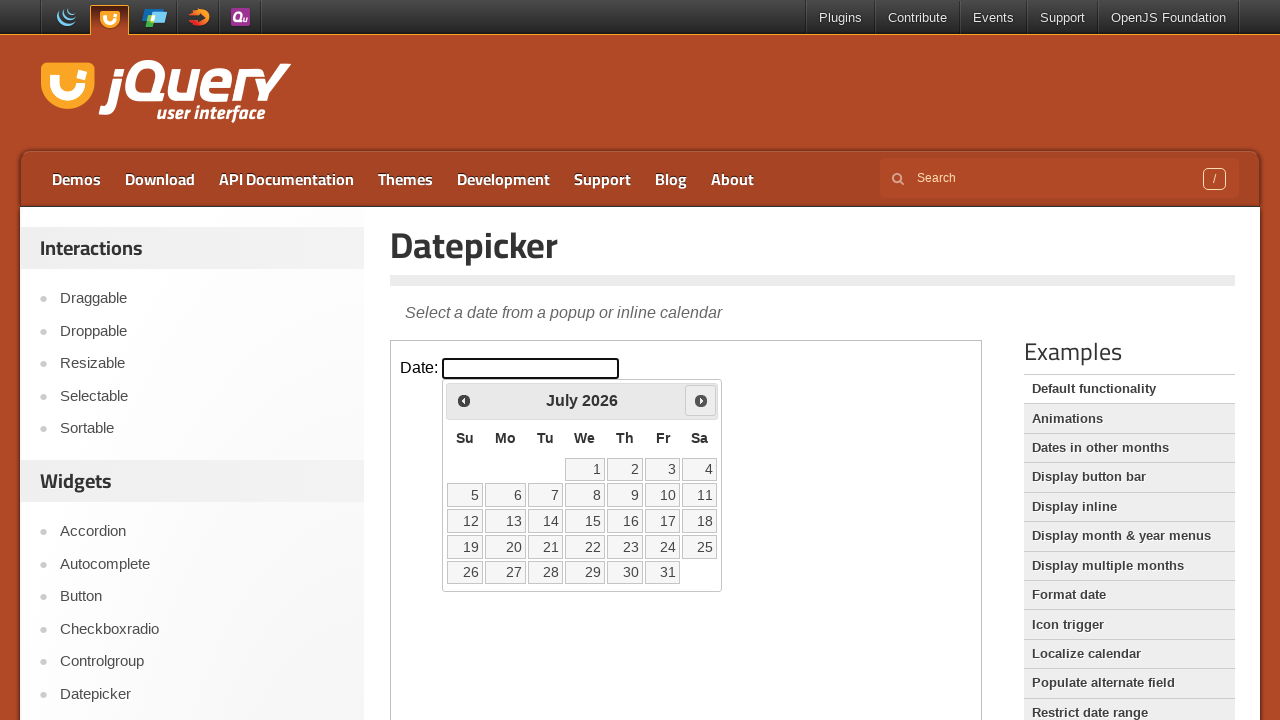

Checked current month: July 2026
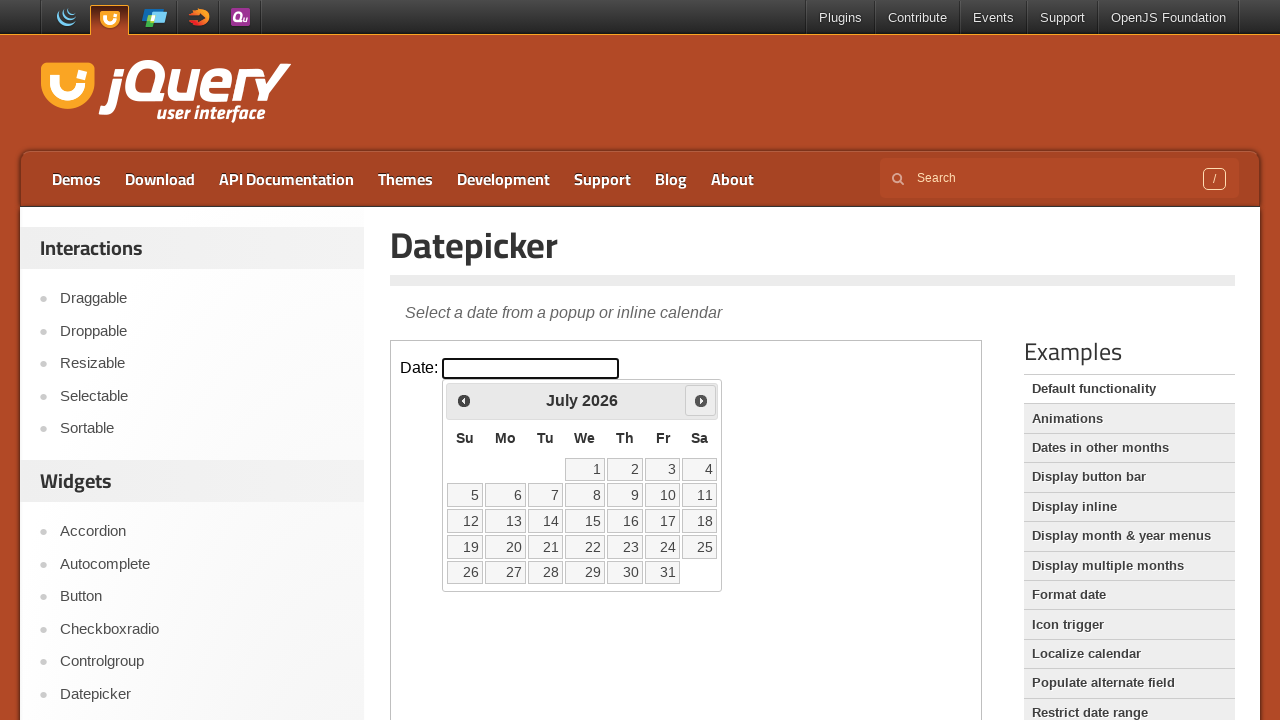

Clicked next month button at (701, 400) on iframe >> nth=0 >> internal:control=enter-frame >> [title='Next']
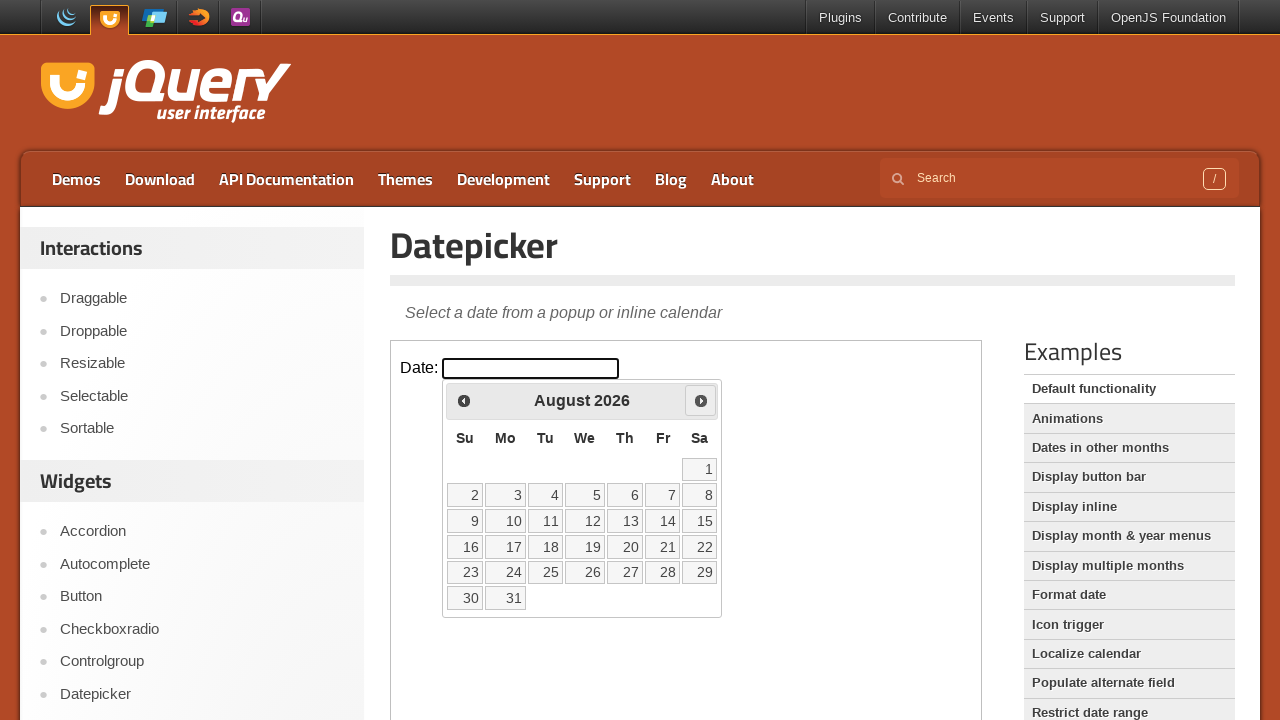

Waited for calendar to update
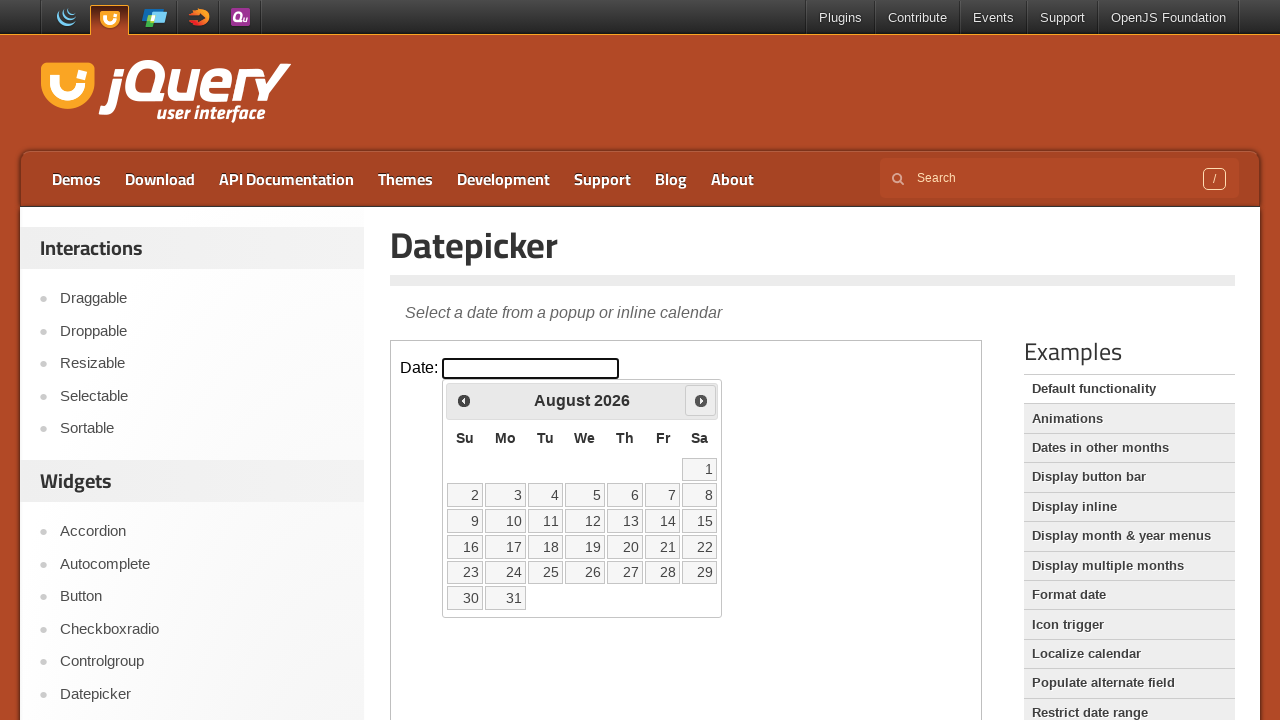

Checked current month: August 2026
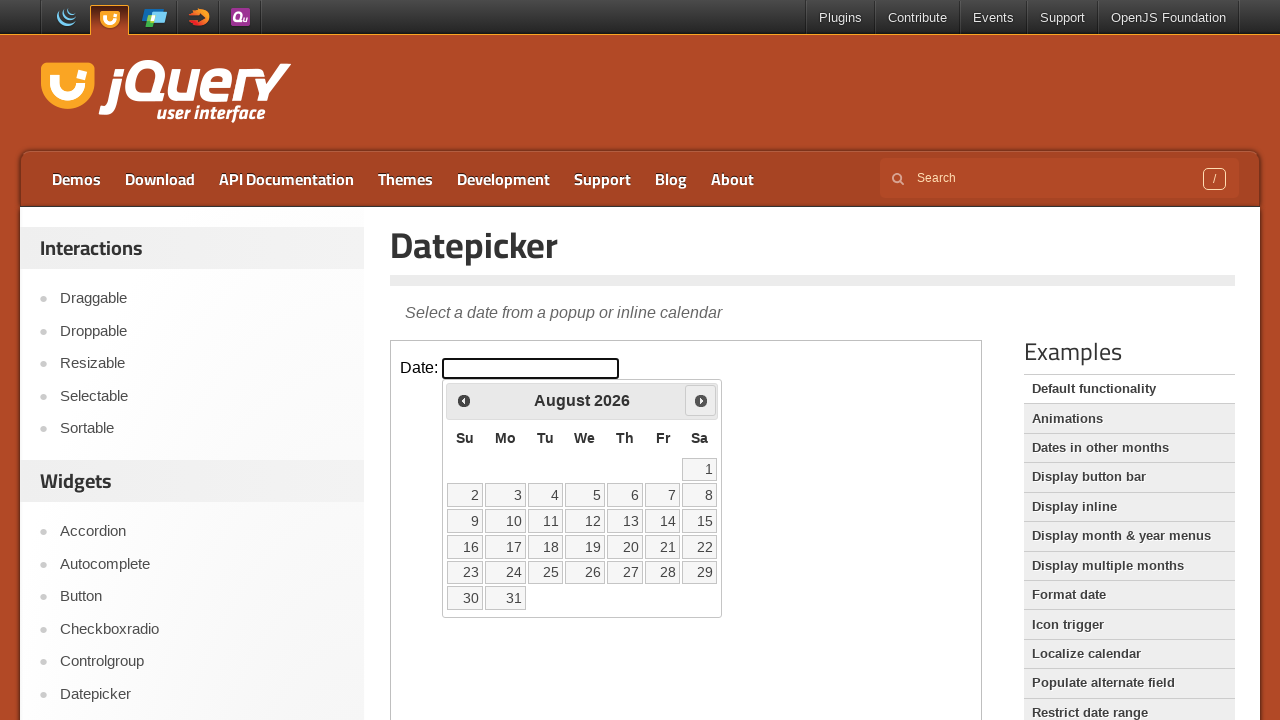

Clicked next month button at (701, 400) on iframe >> nth=0 >> internal:control=enter-frame >> [title='Next']
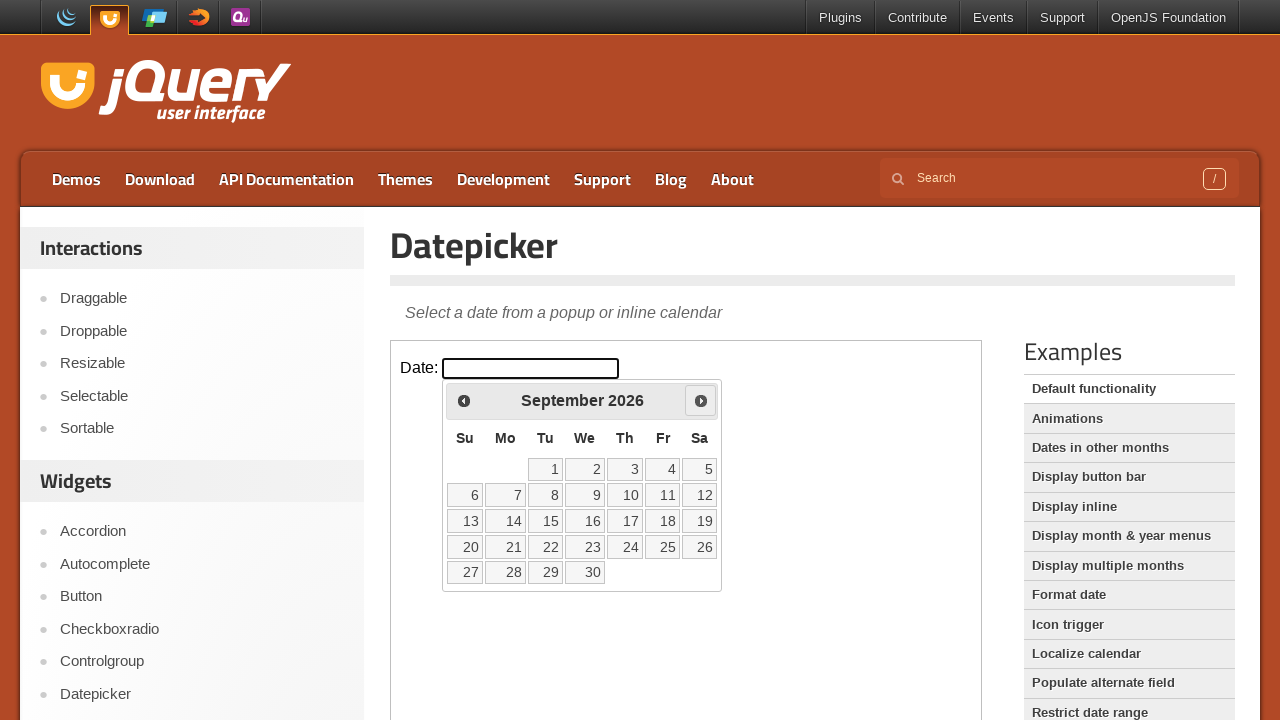

Waited for calendar to update
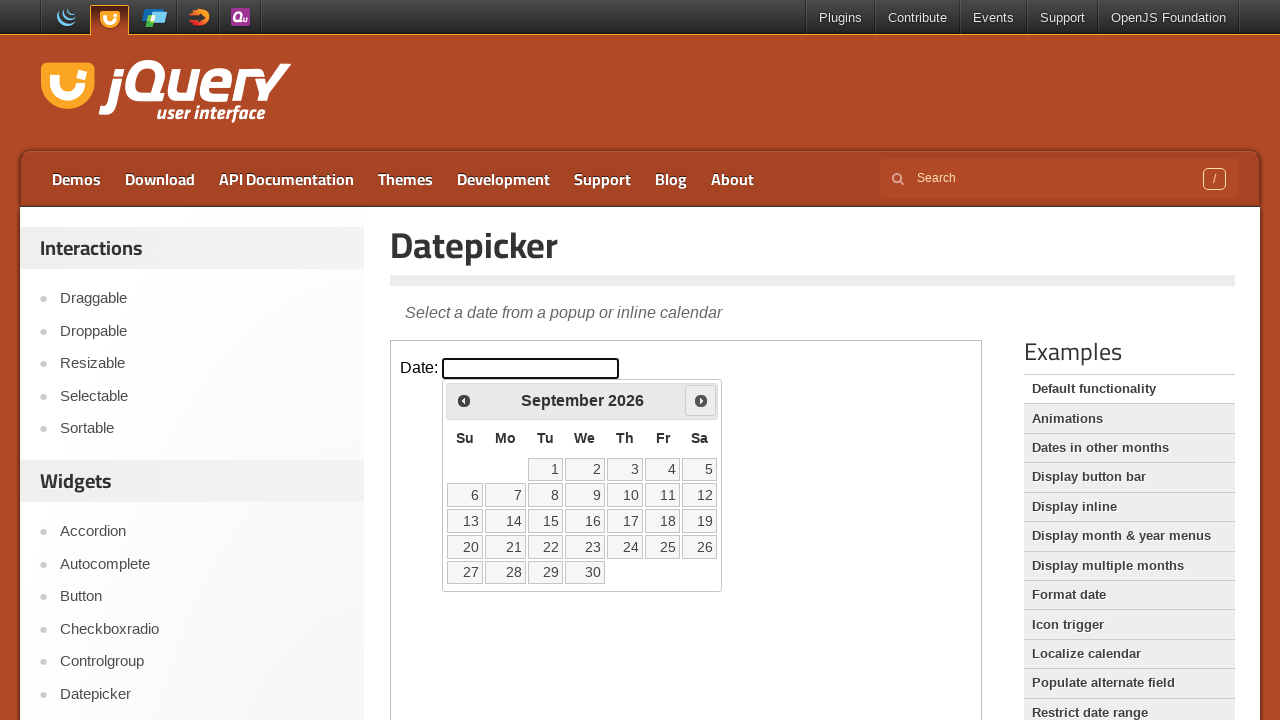

Checked current month: September 2026
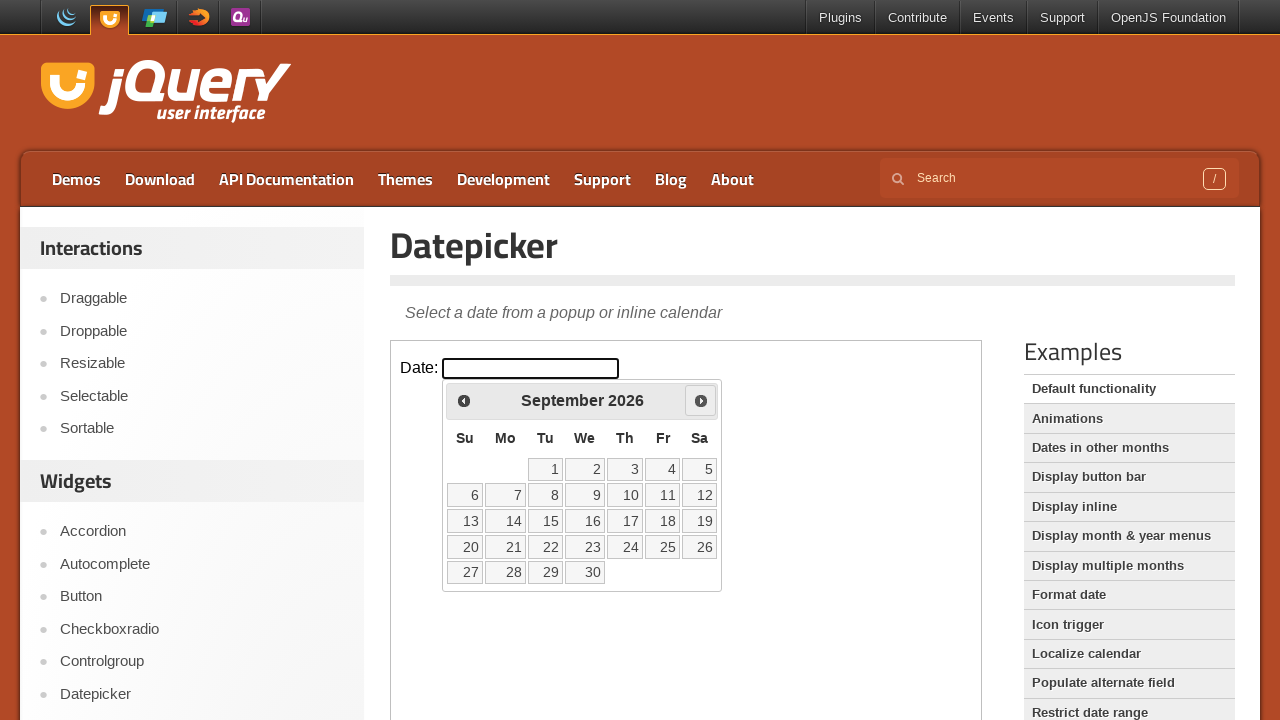

Clicked next month button at (701, 400) on iframe >> nth=0 >> internal:control=enter-frame >> [title='Next']
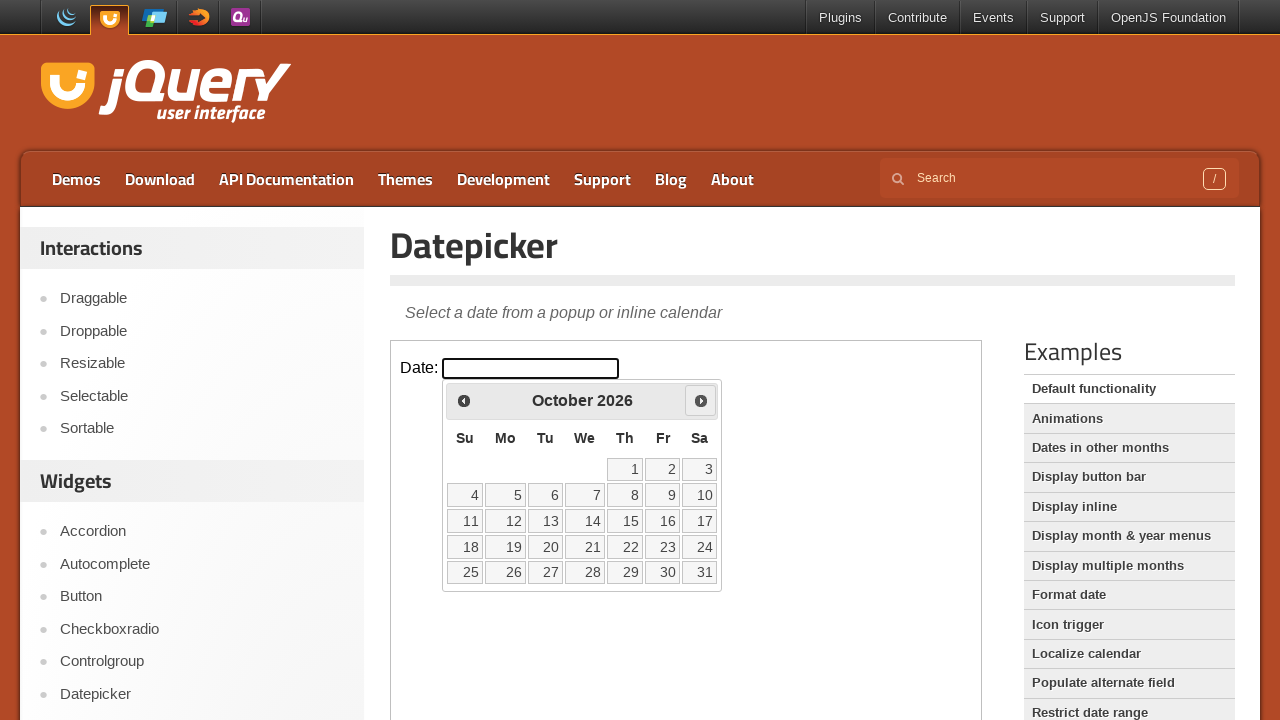

Waited for calendar to update
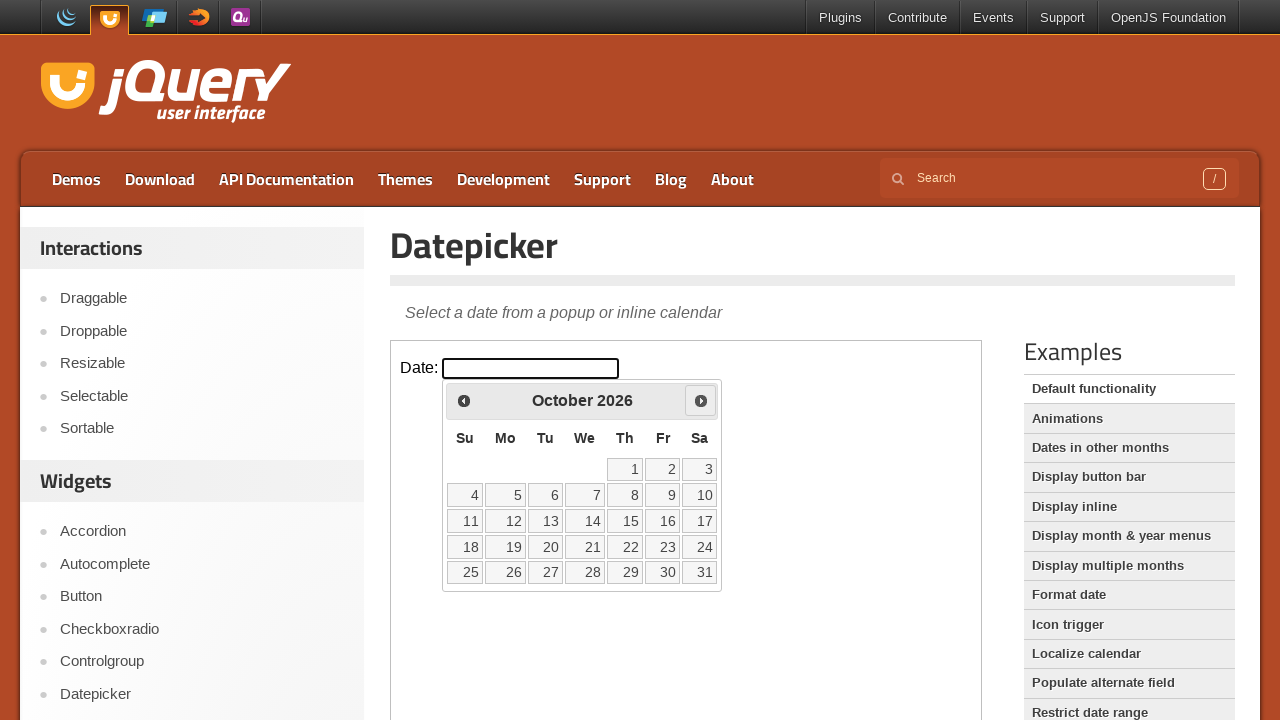

Checked current month: October 2026
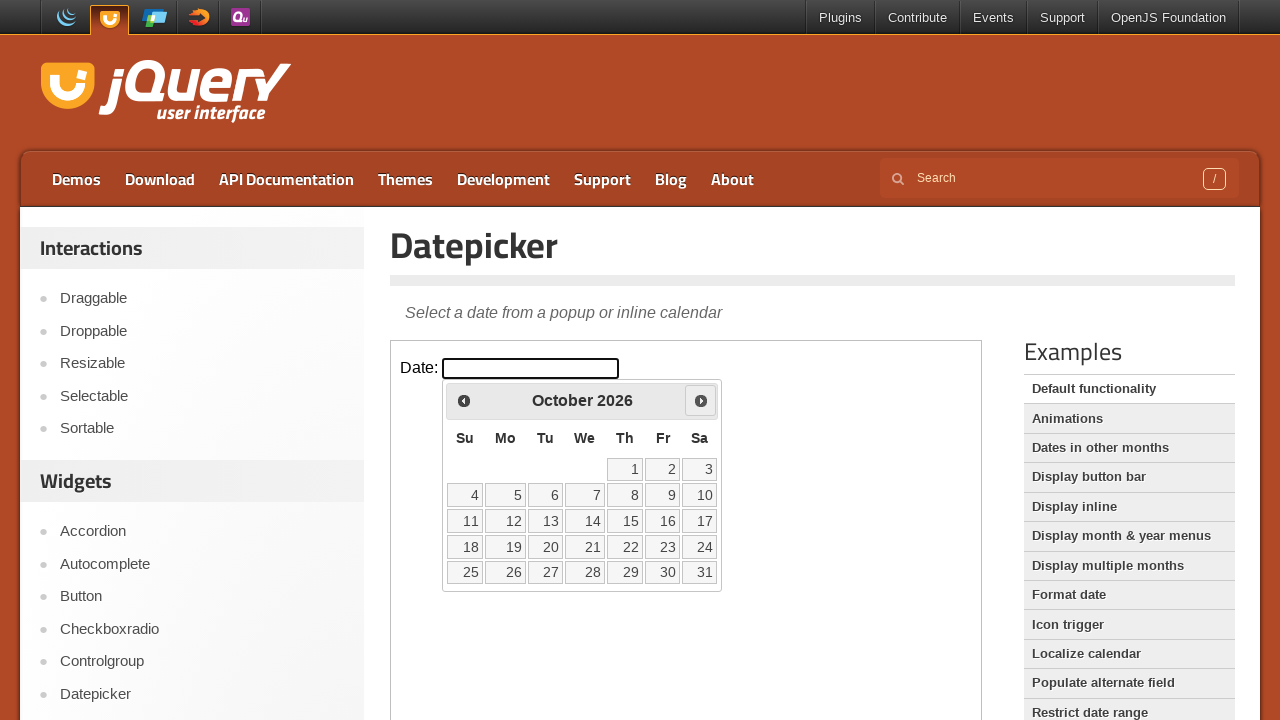

Clicked next month button at (701, 400) on iframe >> nth=0 >> internal:control=enter-frame >> [title='Next']
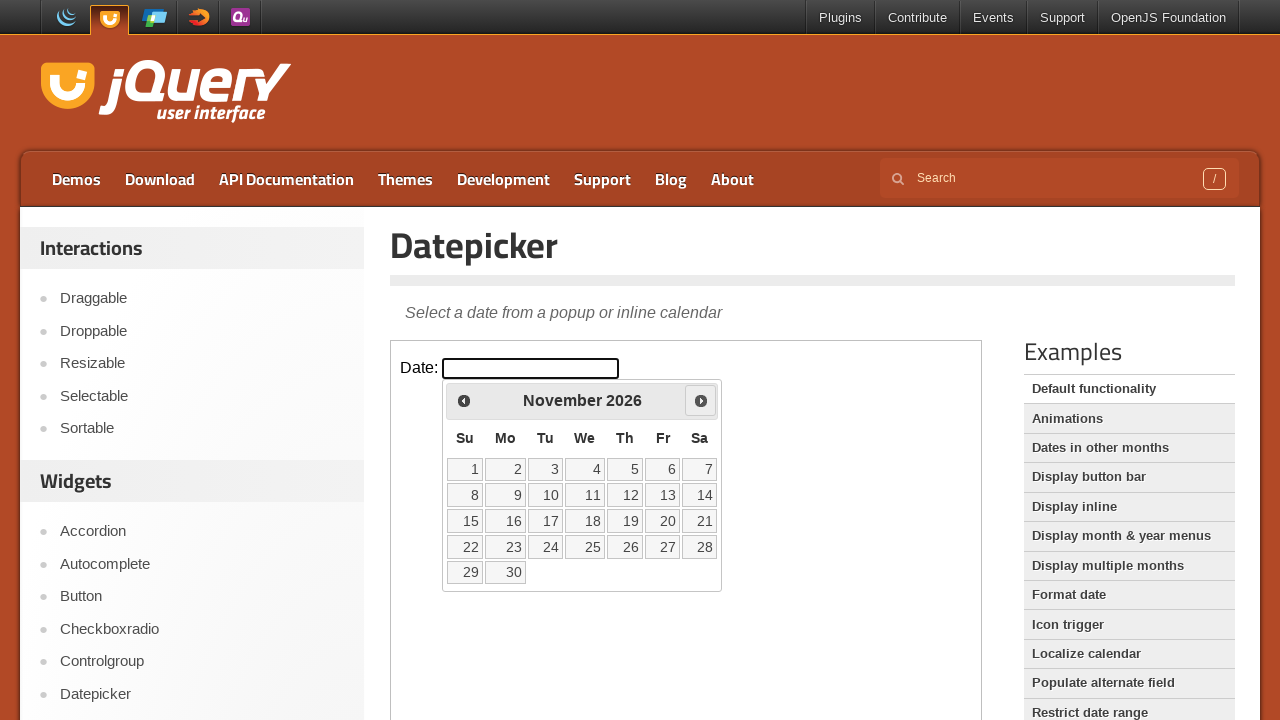

Waited for calendar to update
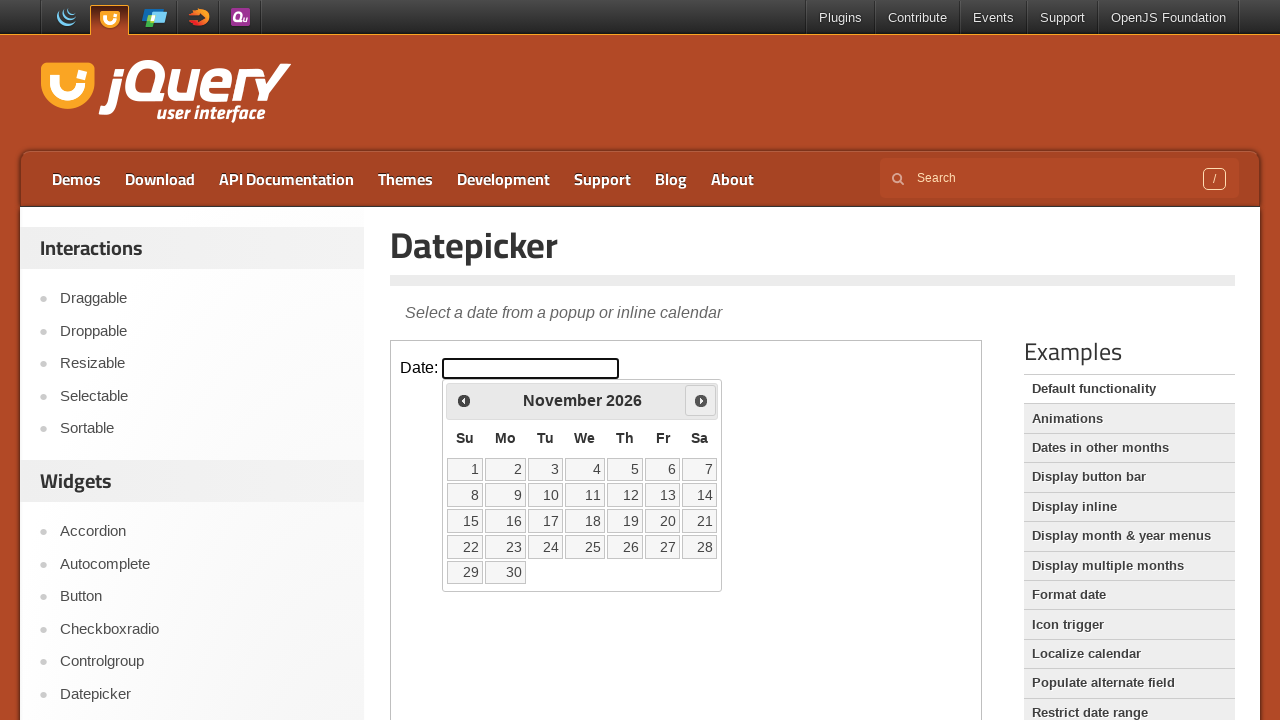

Checked current month: November 2026
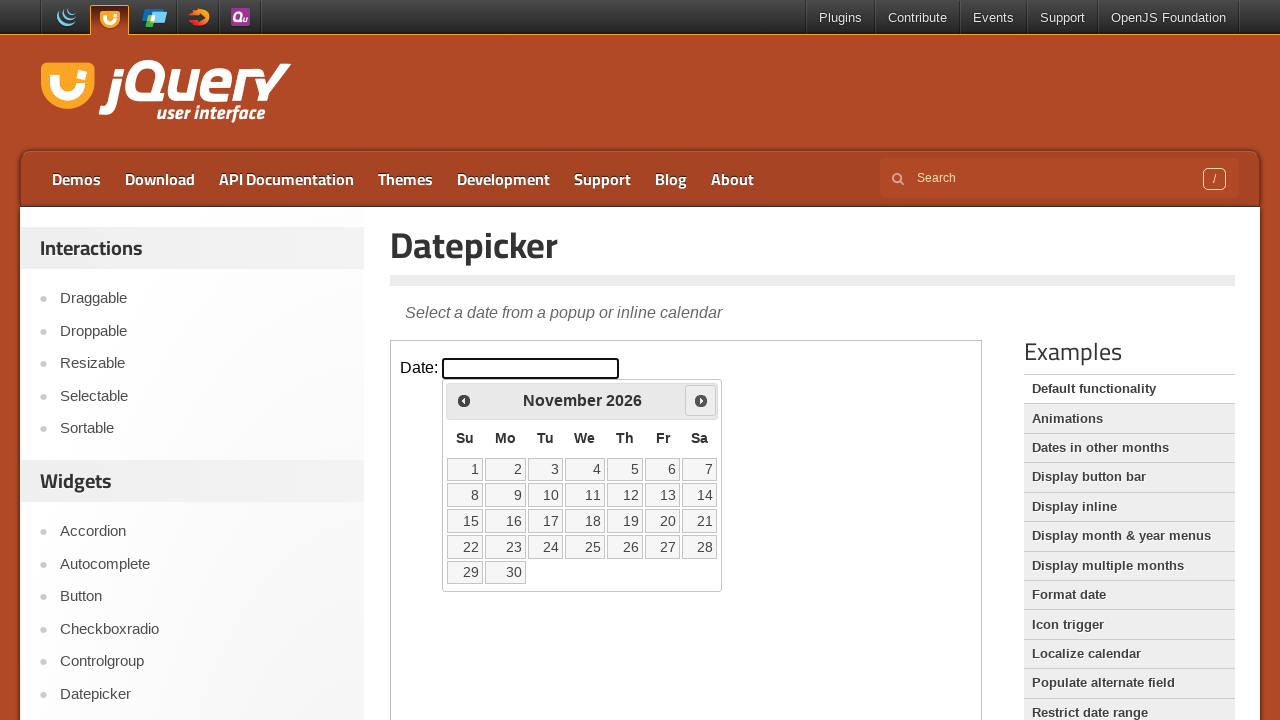

Clicked next month button at (701, 400) on iframe >> nth=0 >> internal:control=enter-frame >> [title='Next']
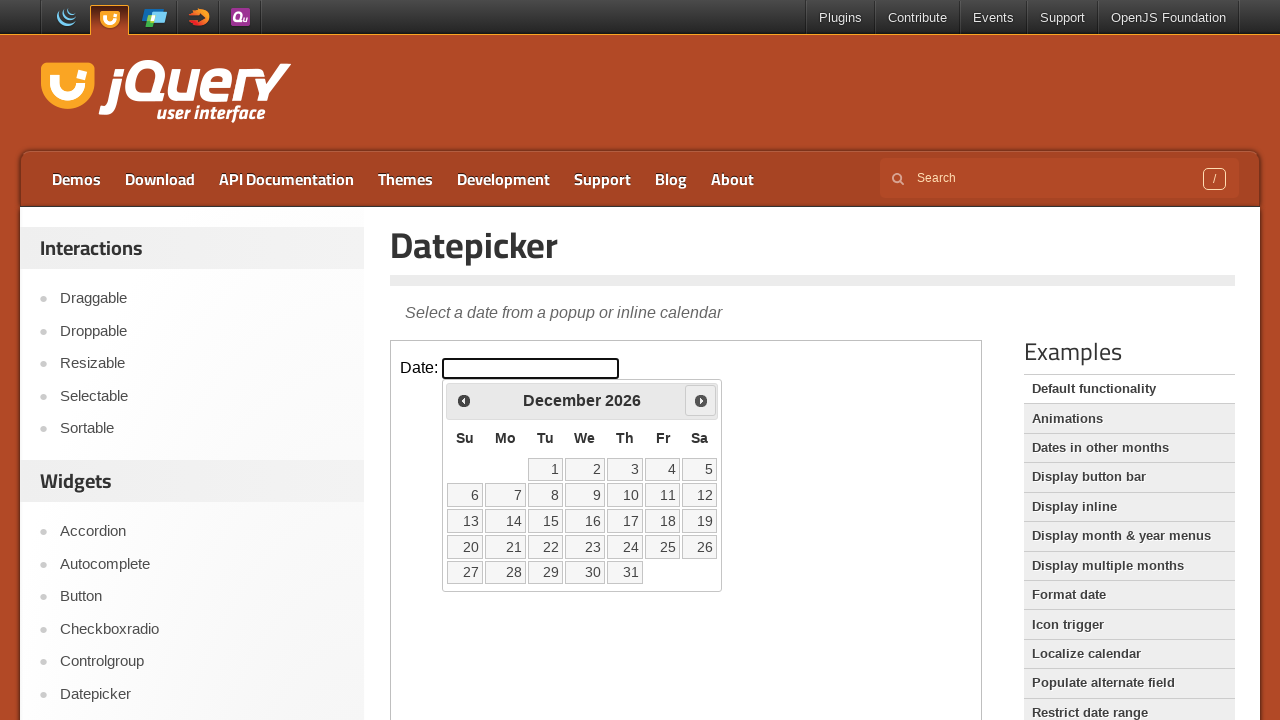

Waited for calendar to update
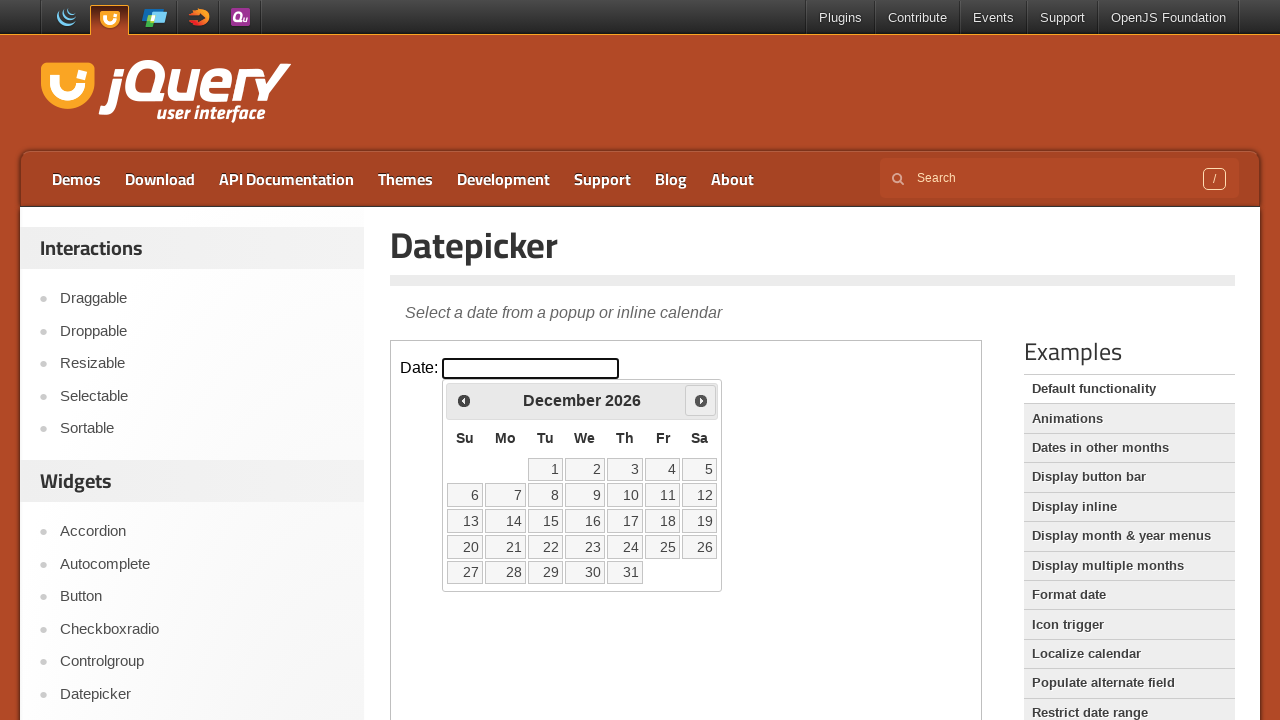

Checked current month: December 2026
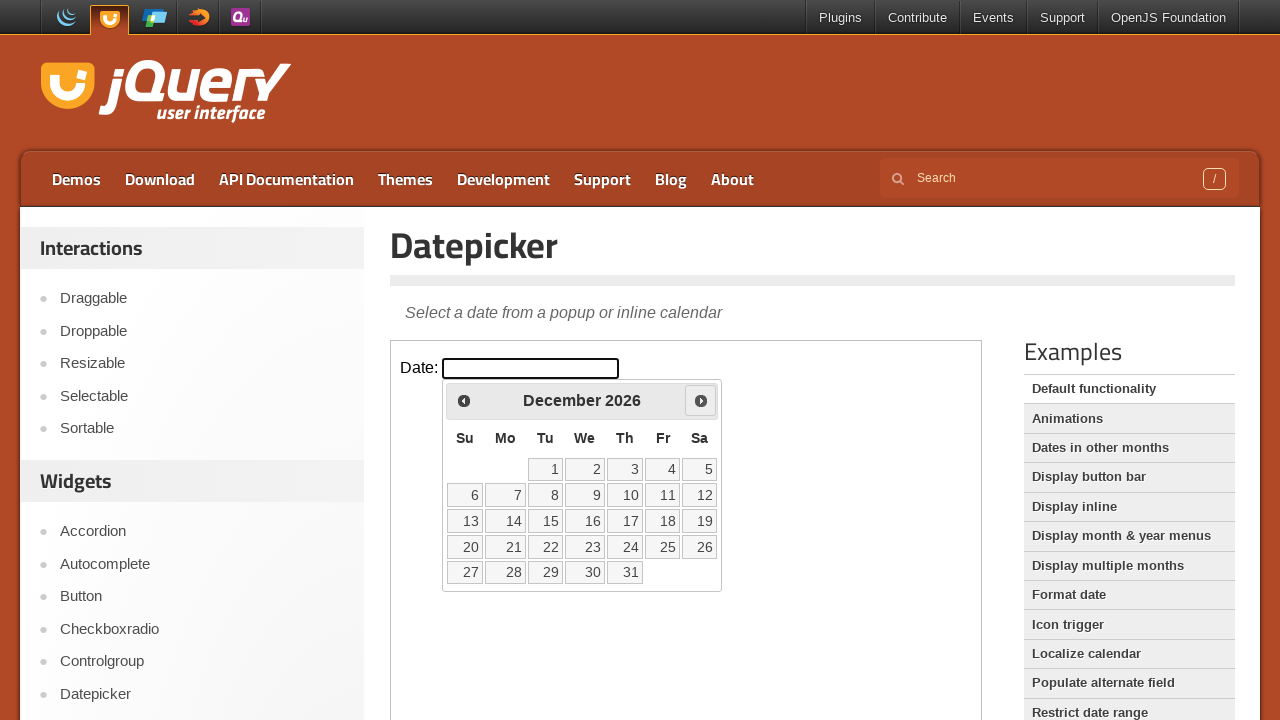

Clicked next month button at (701, 400) on iframe >> nth=0 >> internal:control=enter-frame >> [title='Next']
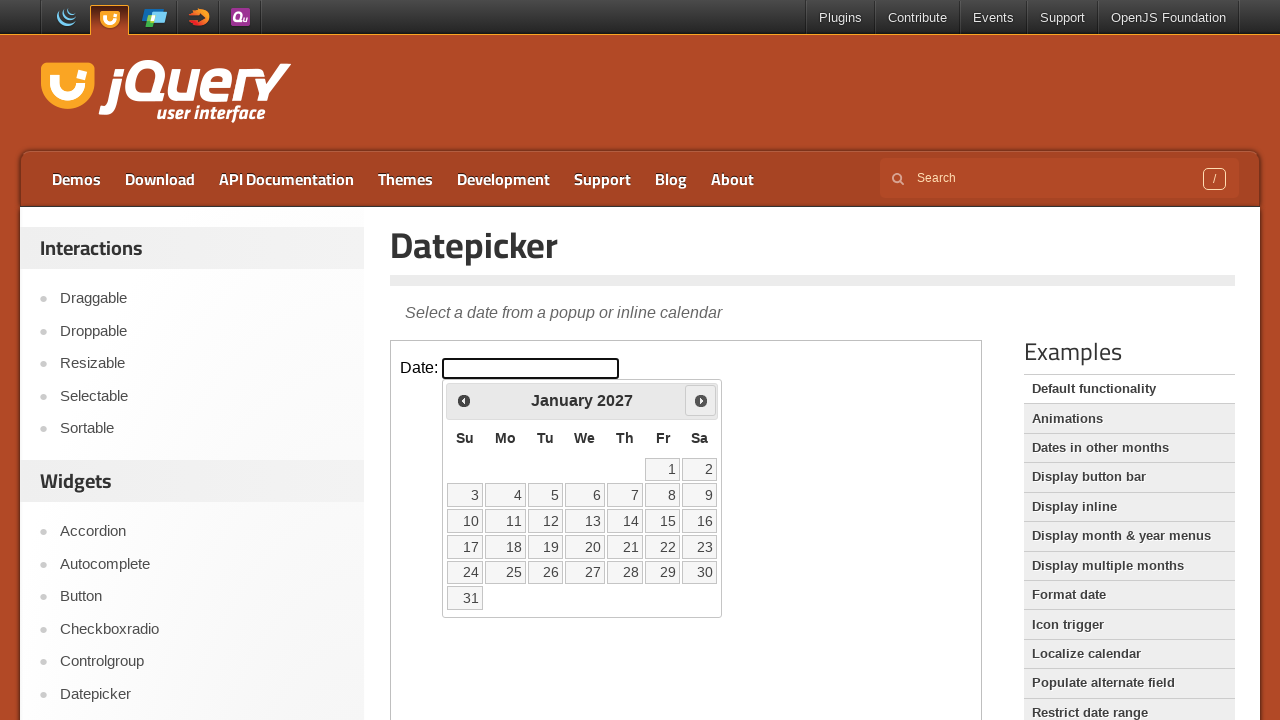

Waited for calendar to update
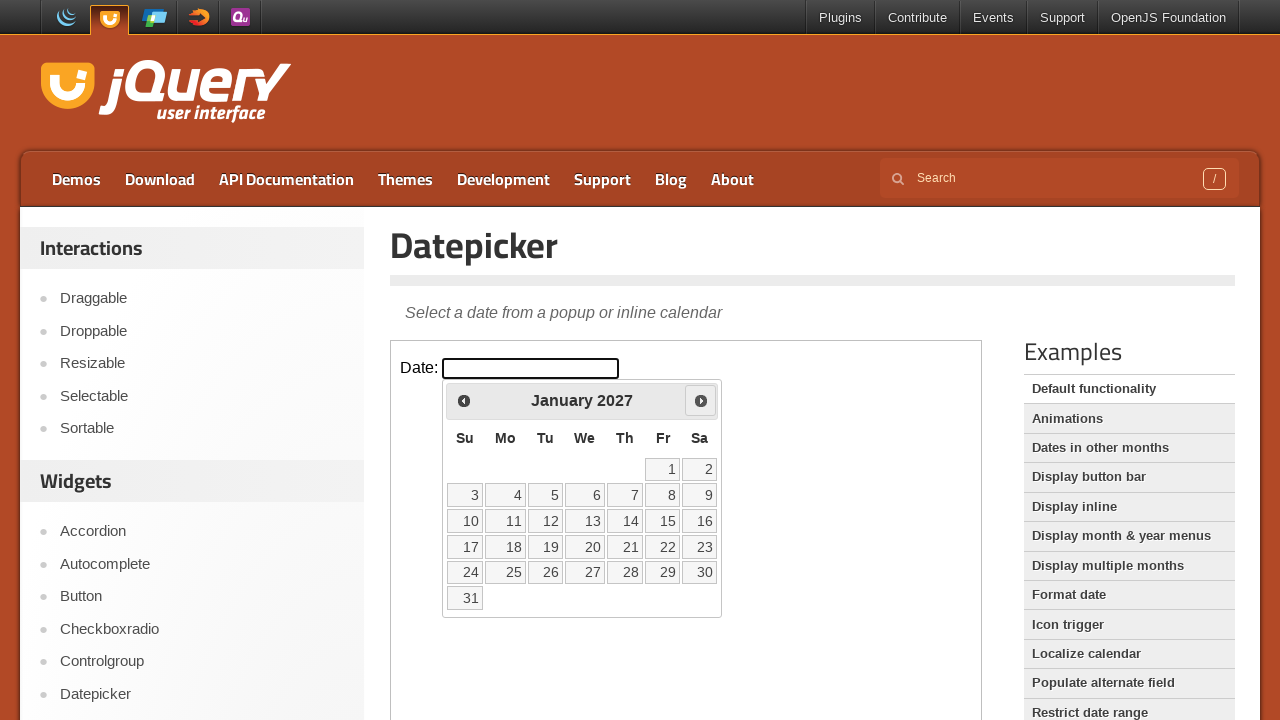

Checked current month: January 2027
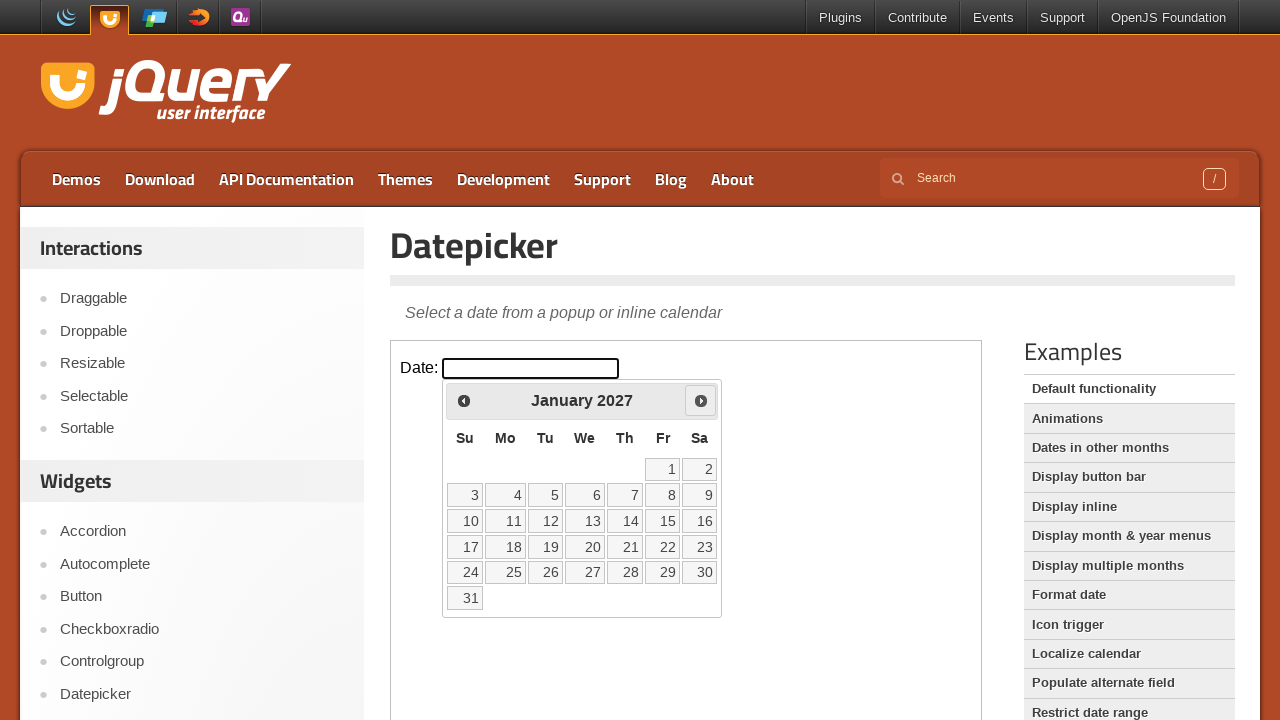

Clicked next month button at (701, 400) on iframe >> nth=0 >> internal:control=enter-frame >> [title='Next']
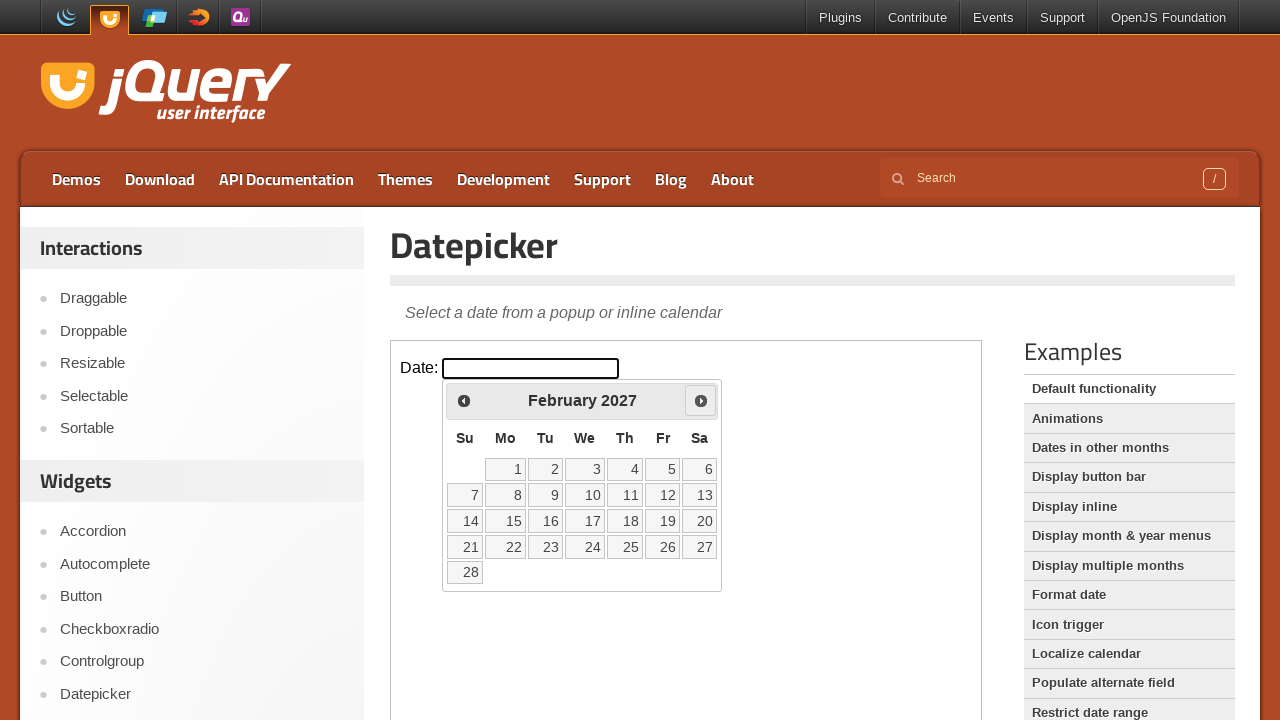

Waited for calendar to update
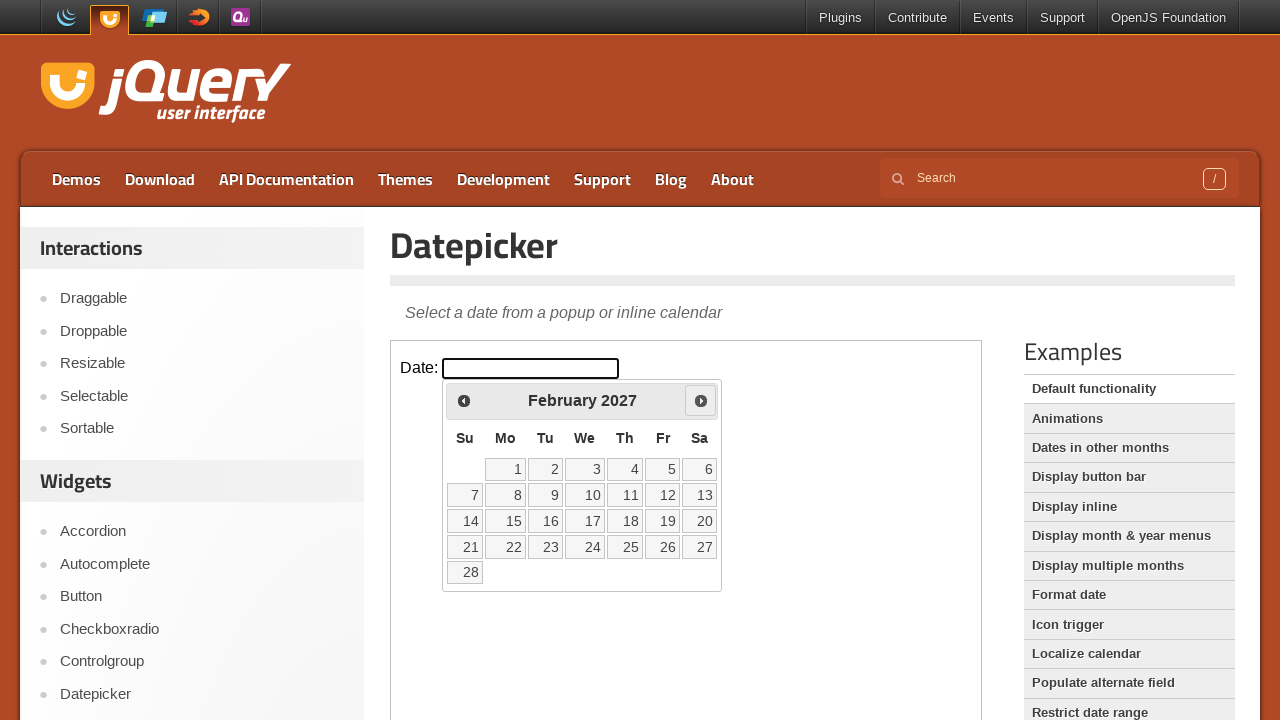

Located all date cells in calendar
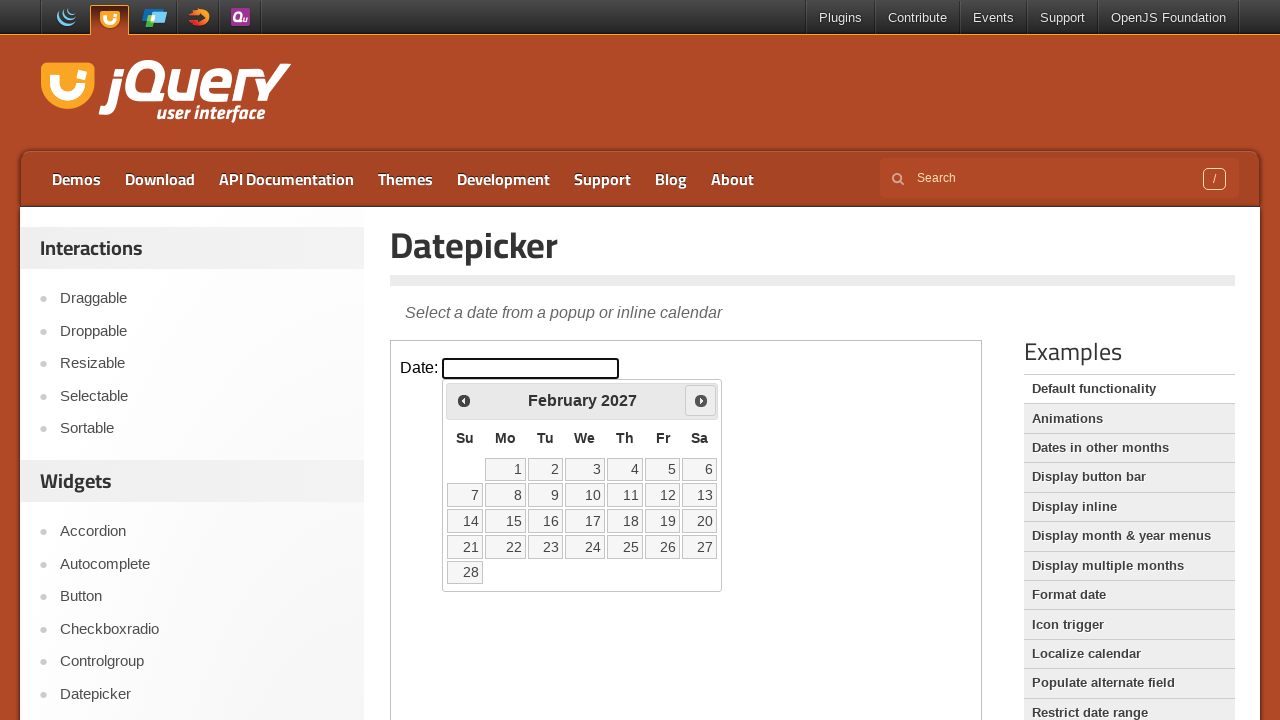

Found 28 date cells in calendar
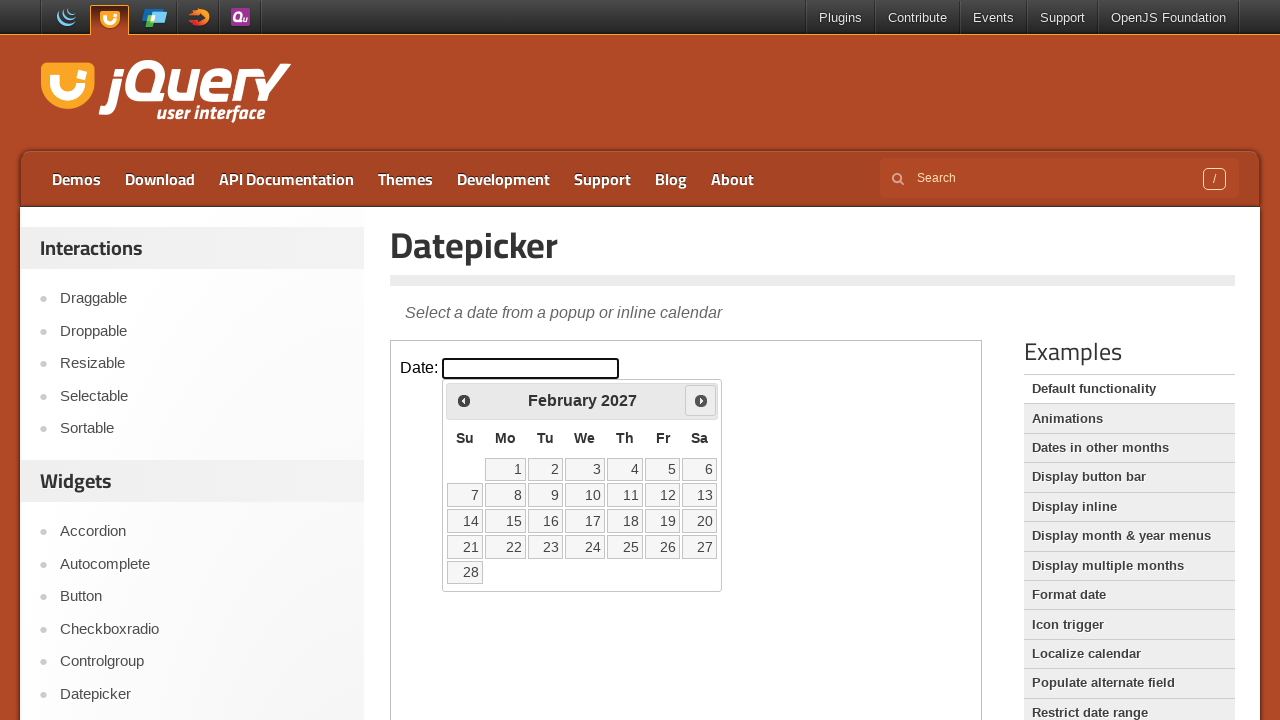

Selected date 10 from calendar at (585, 495) on iframe >> nth=0 >> internal:control=enter-frame >> table tbody tr td a >> nth=9
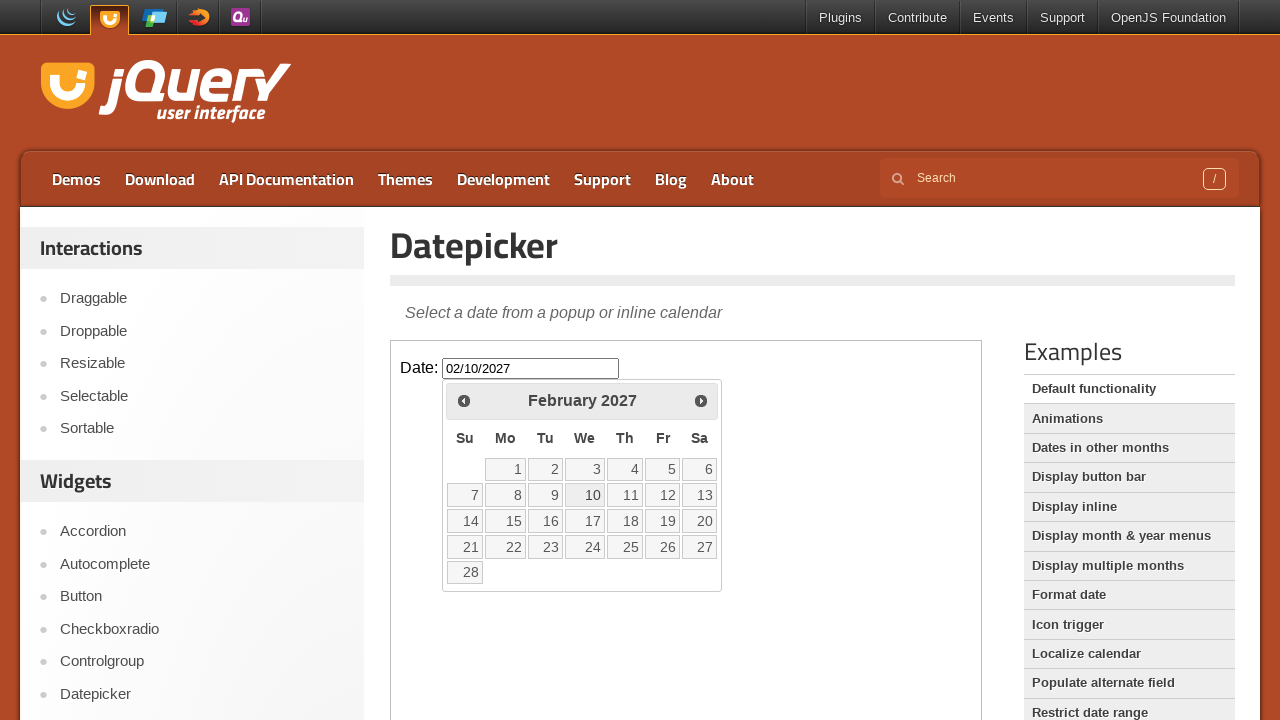

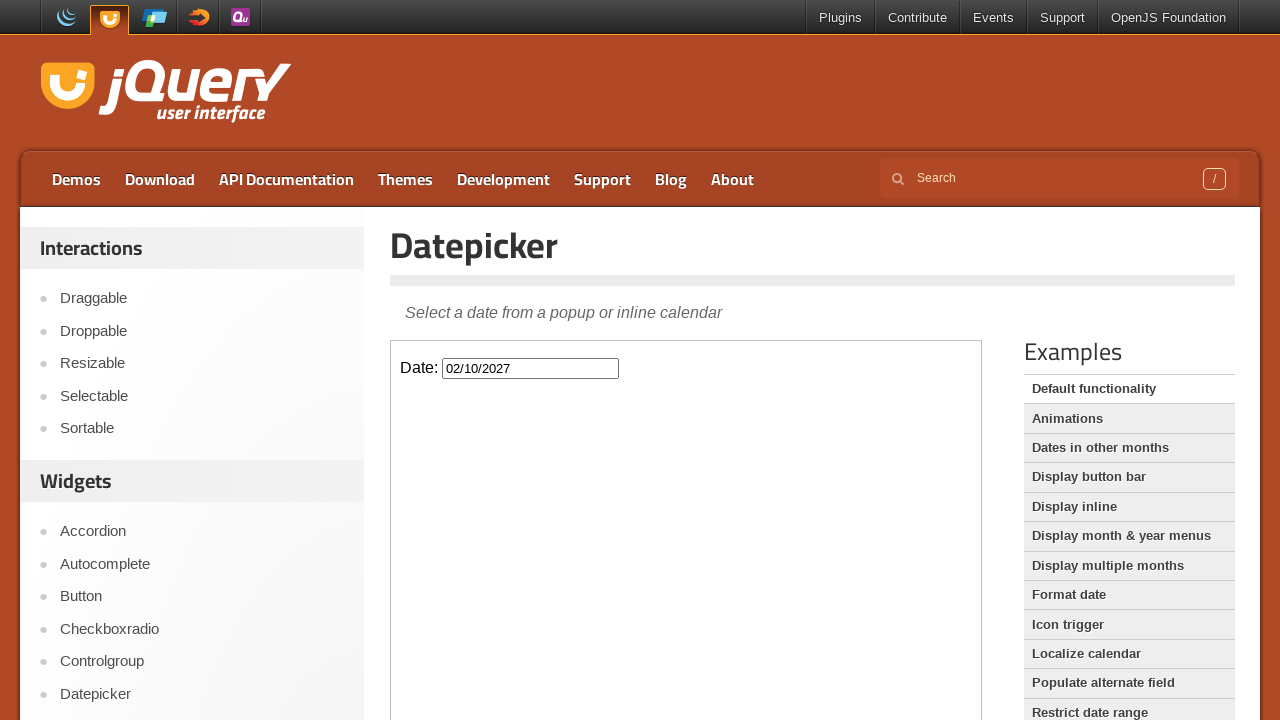